Tests the production environment by navigating to the main page, checking if the page loads with content, verifying React app presence, then testing multiple application screens for loading status.

Starting URL: https://sentia-manufacturing-dashboard-production.up.railway.app

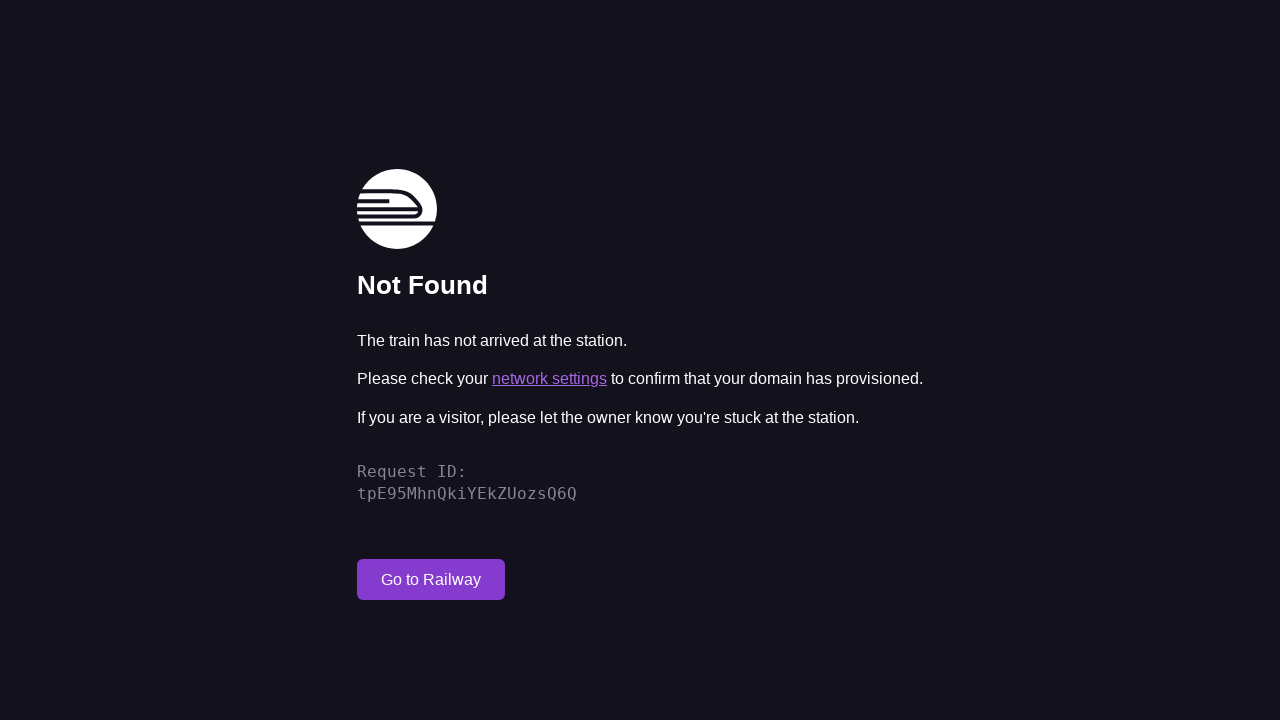

Waited for page to reach networkidle state
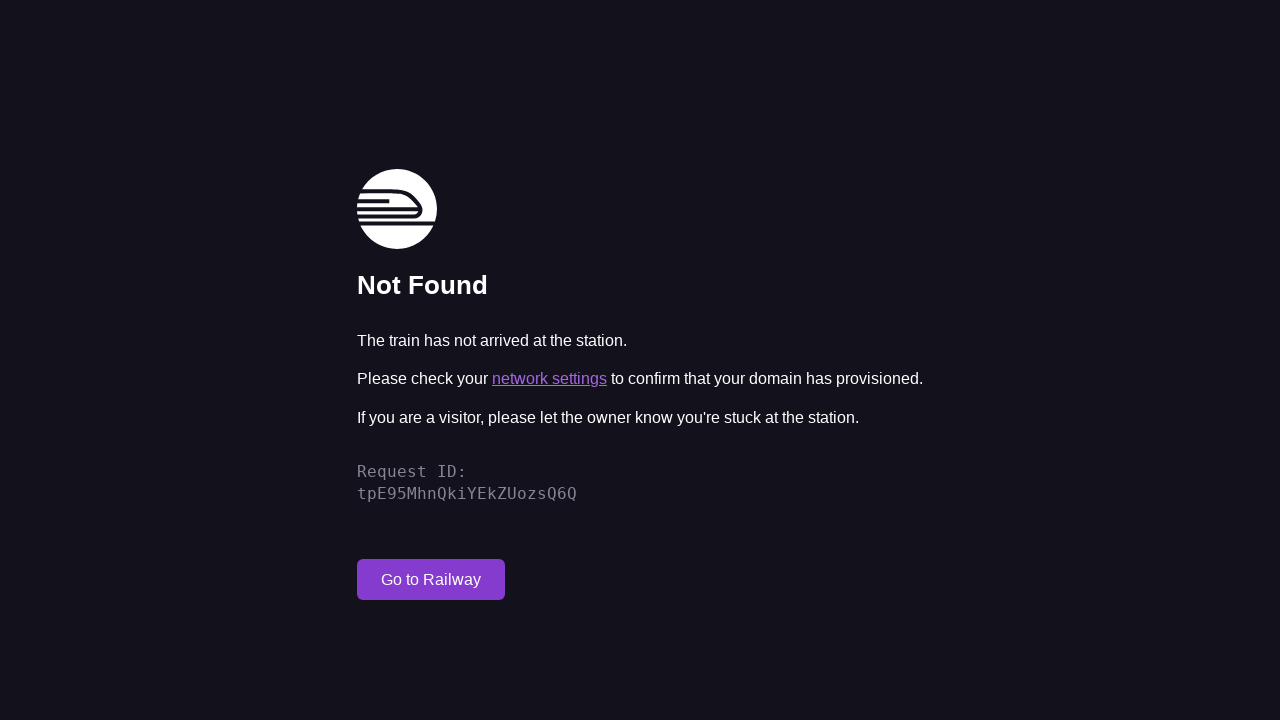

Retrieved body content from page
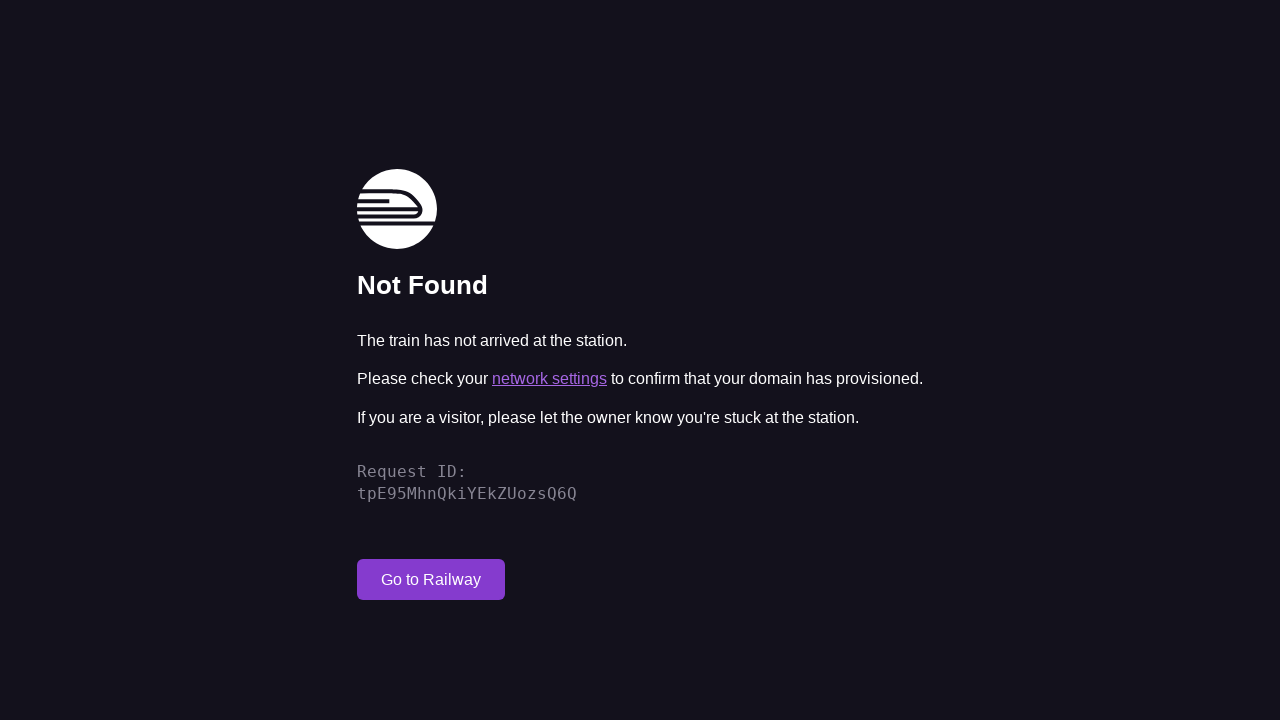

Verified page has sufficient content (>100 characters)
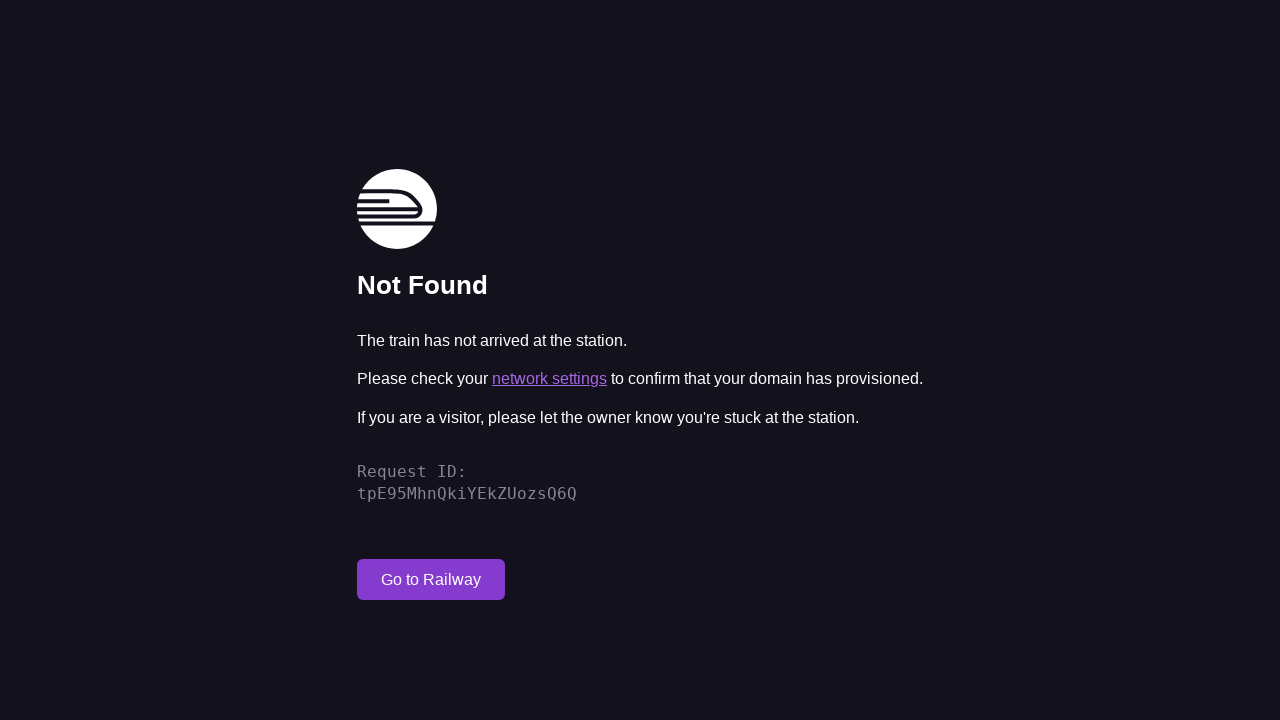

Counted React app root elements
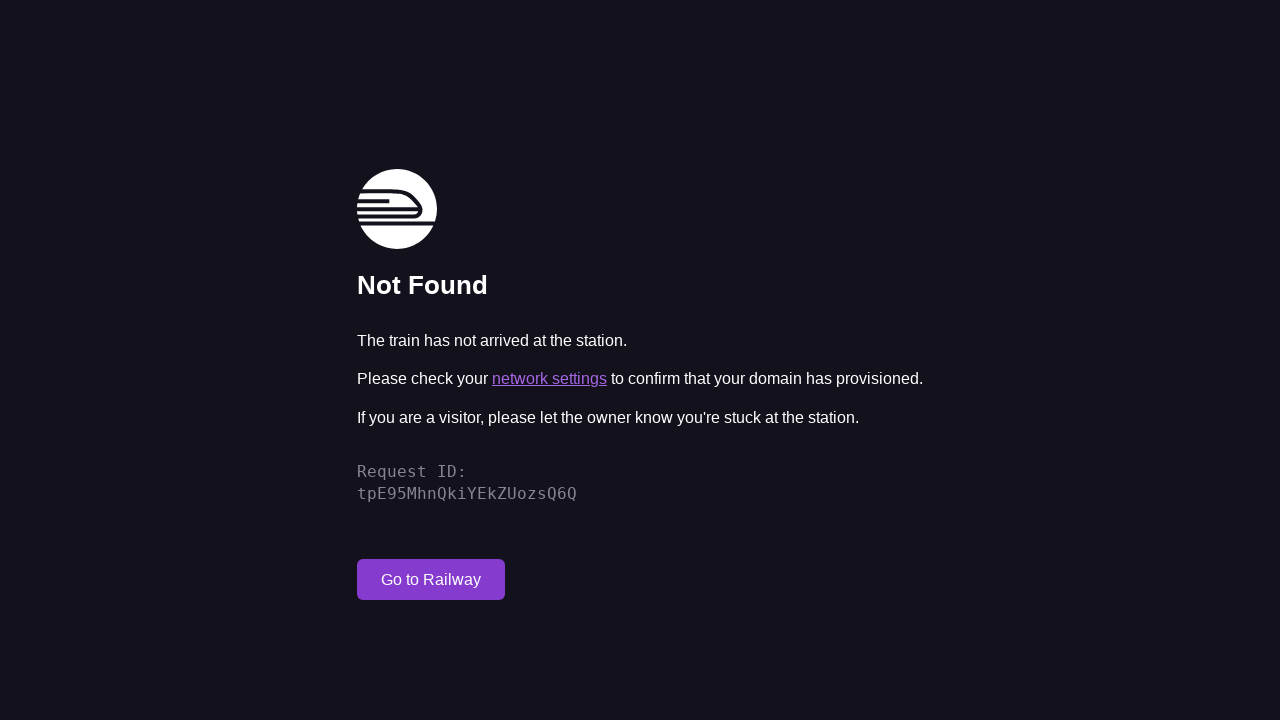

Retrieved page title
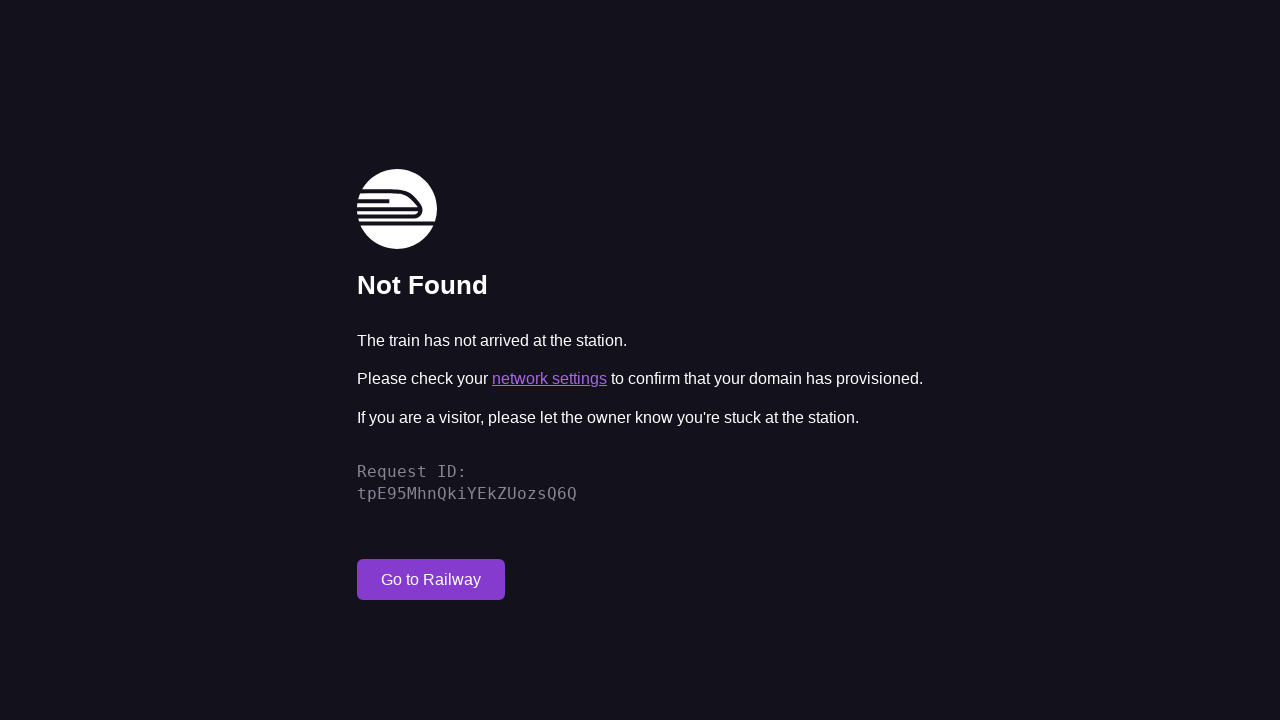

Navigated to screen: /
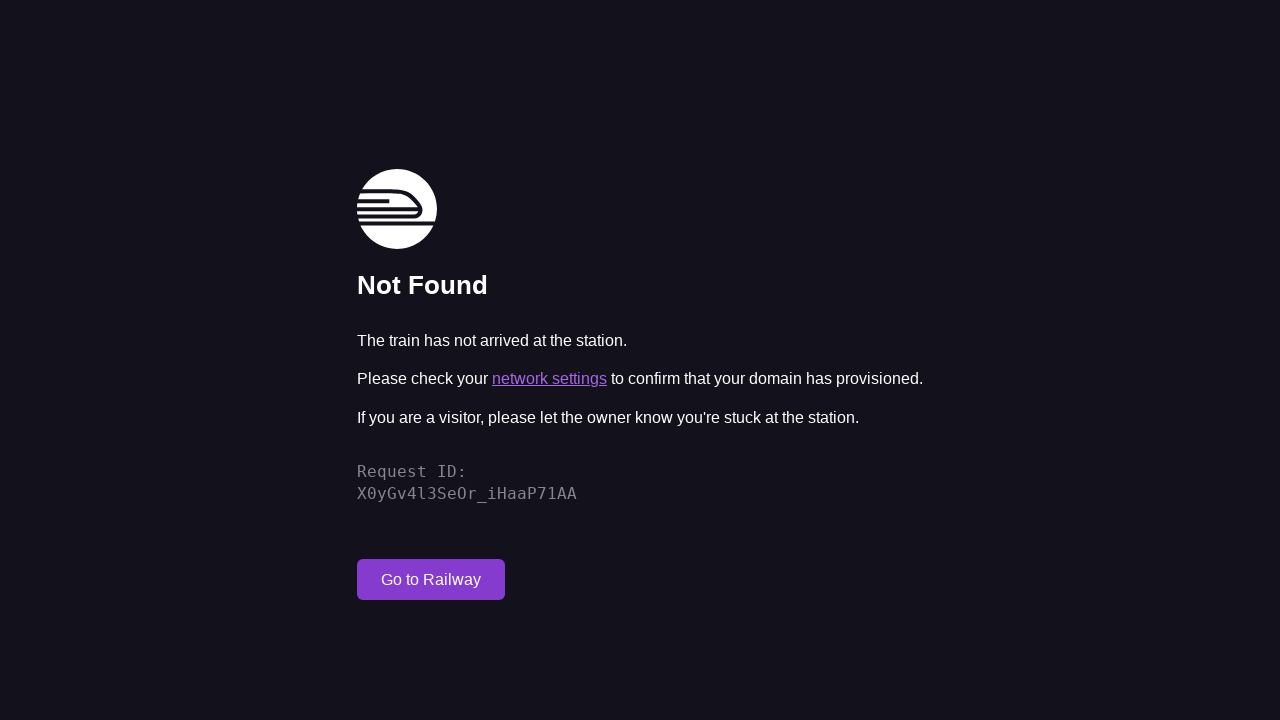

Waited for networkidle state on screen /
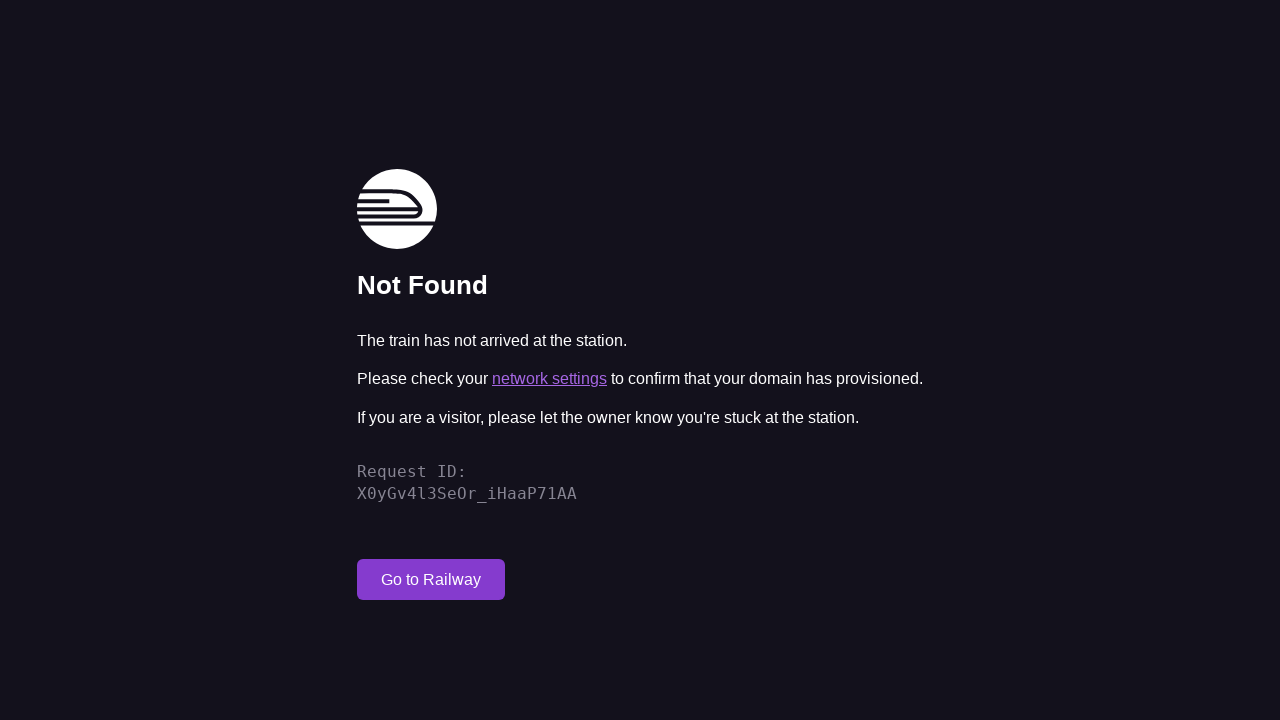

Retrieved content from screen /
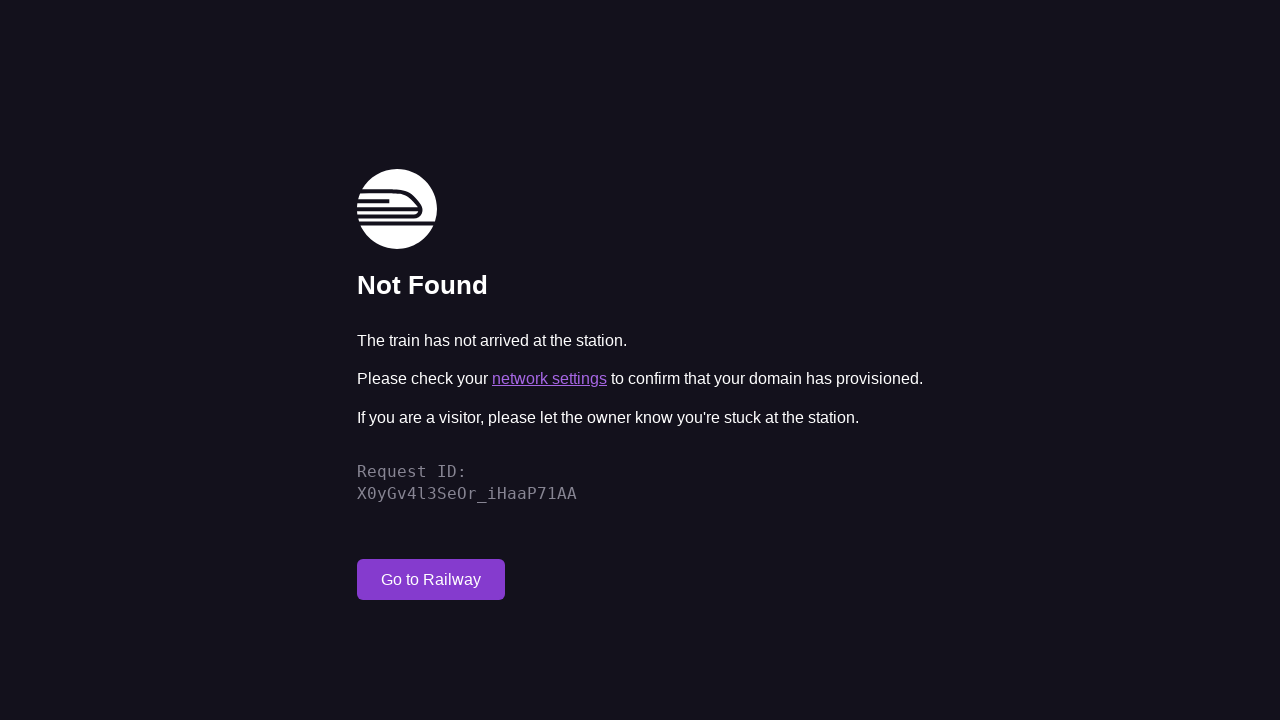

Navigated to screen: /dashboard
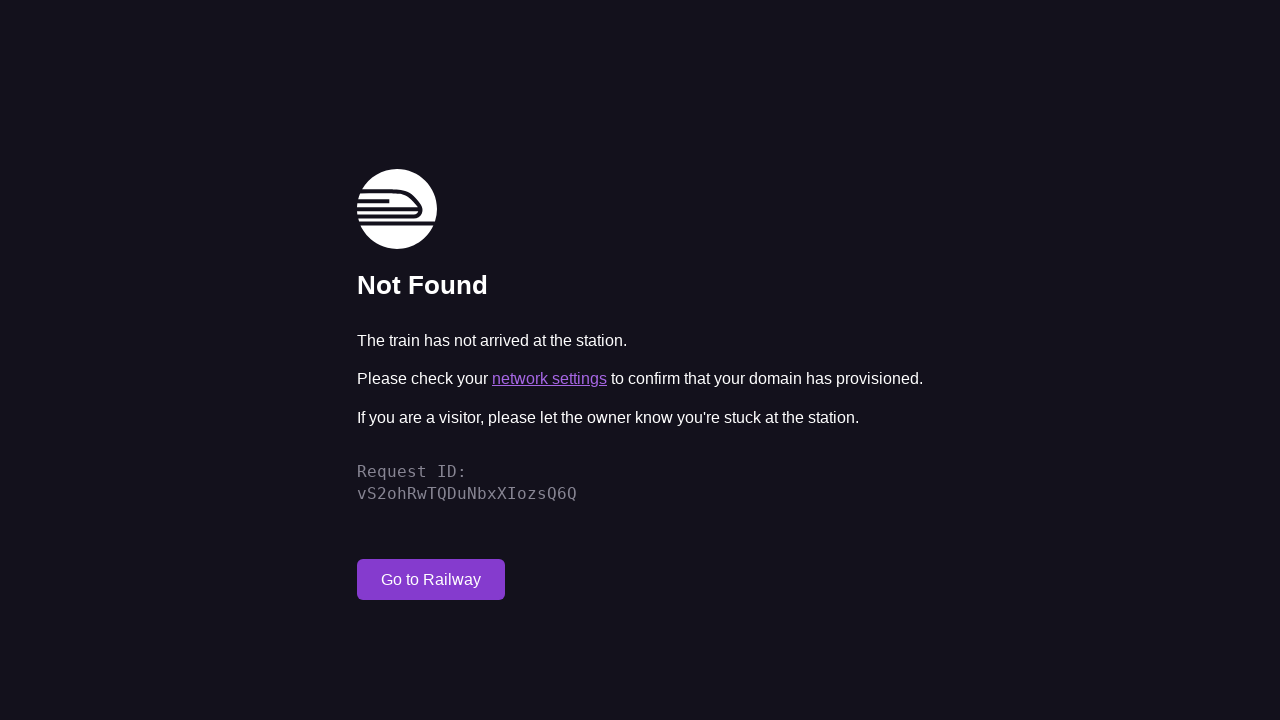

Waited for networkidle state on screen /dashboard
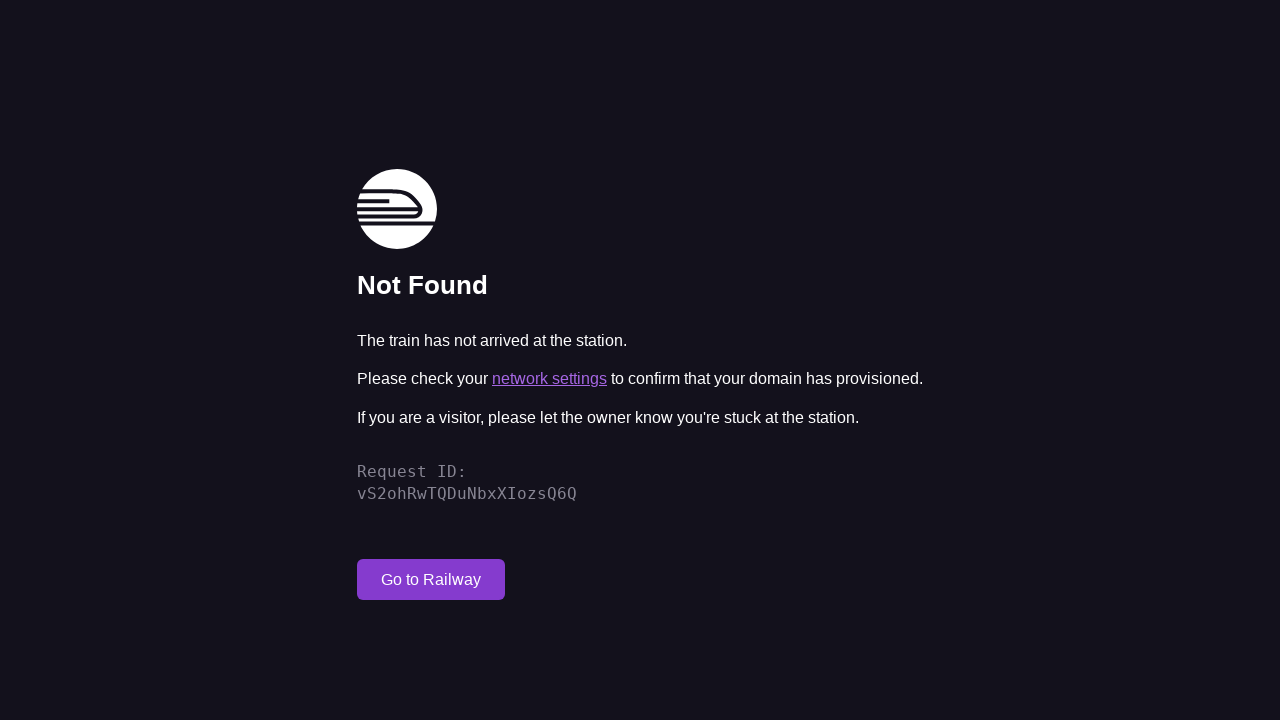

Retrieved content from screen /dashboard
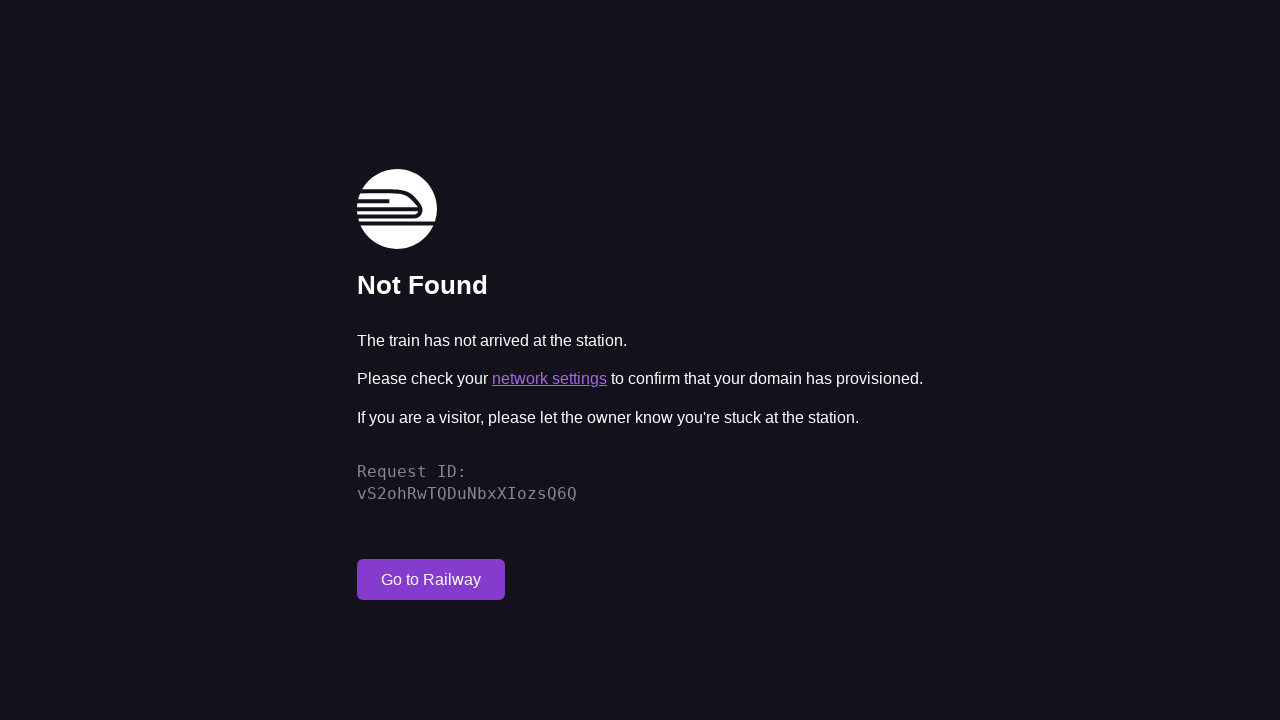

Navigated to screen: /working-capital
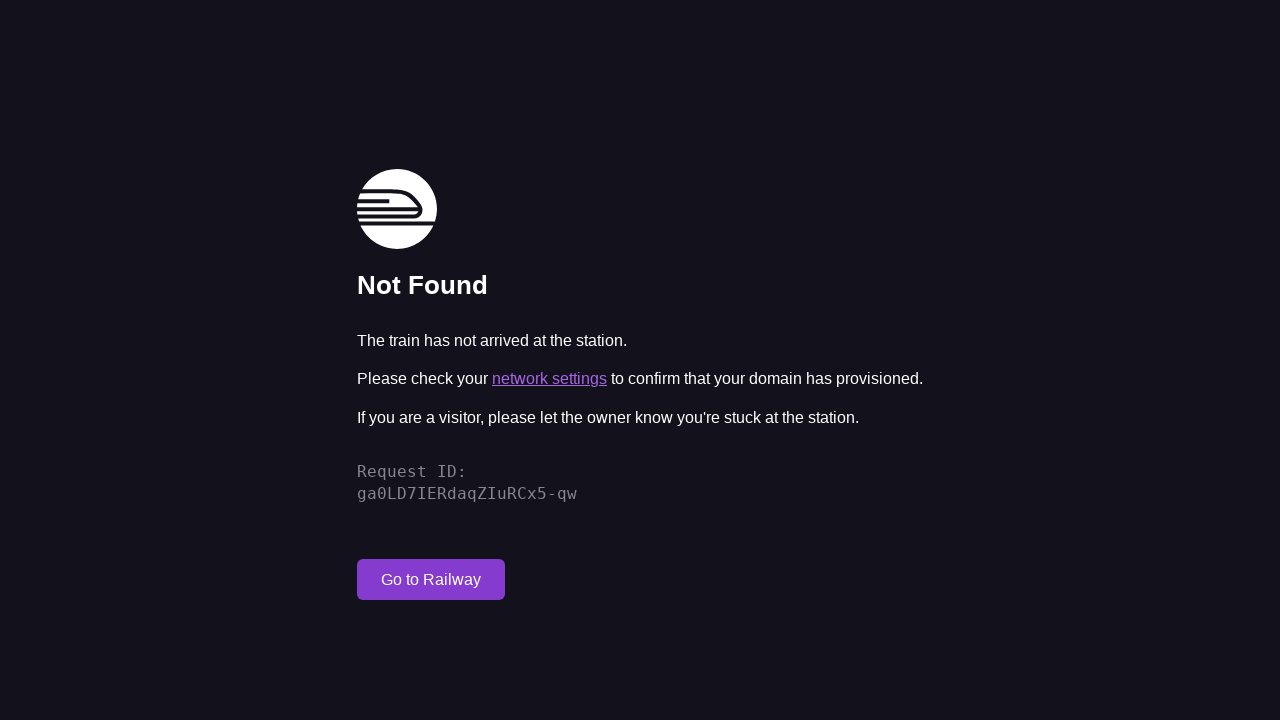

Waited for networkidle state on screen /working-capital
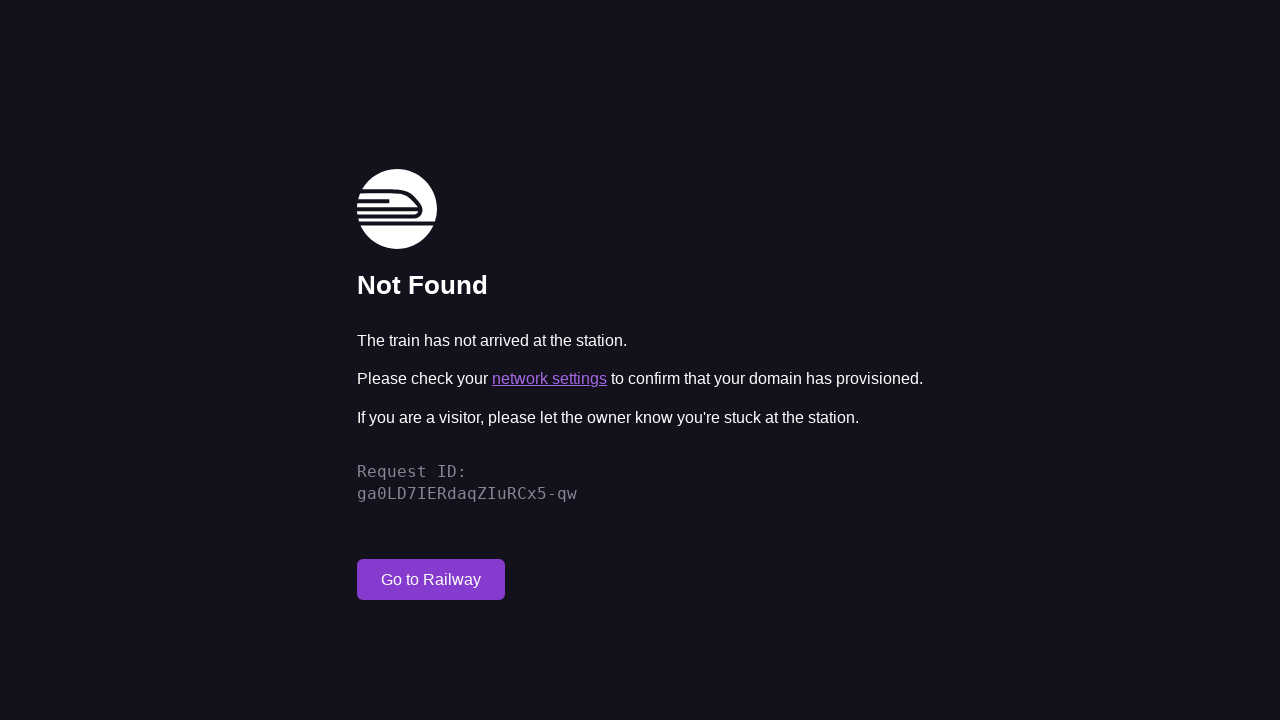

Retrieved content from screen /working-capital
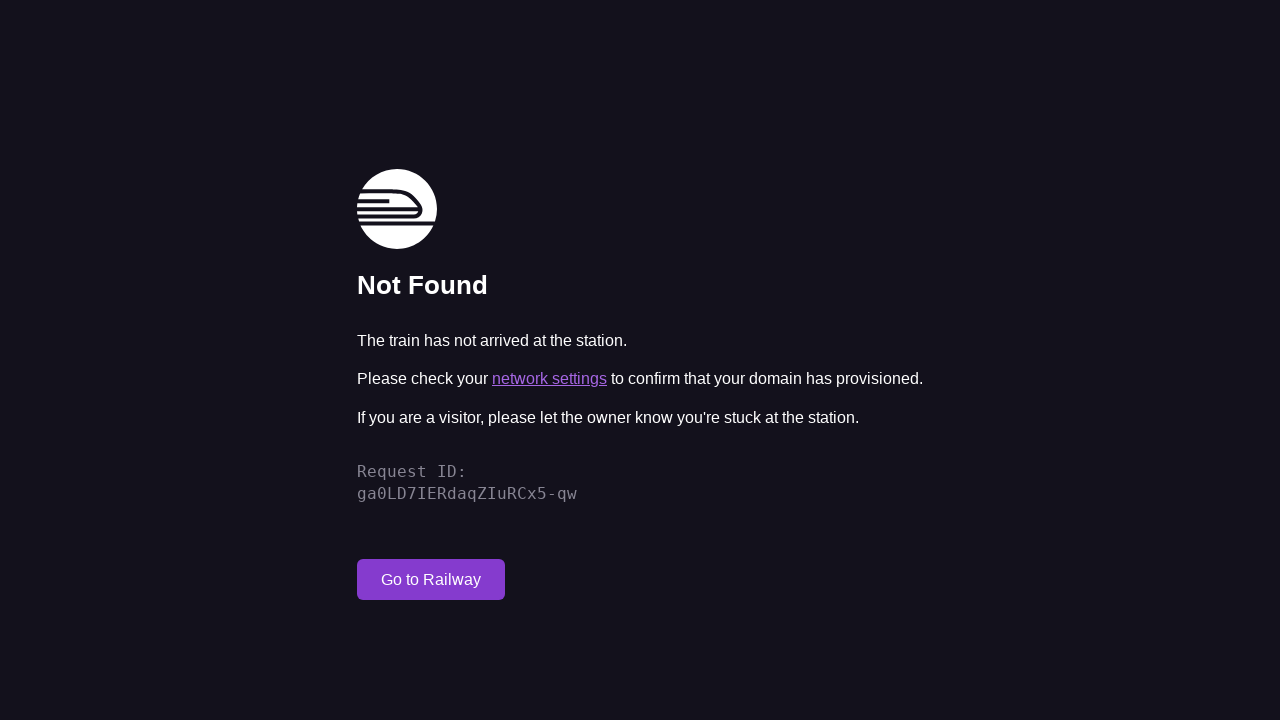

Navigated to screen: /what-if
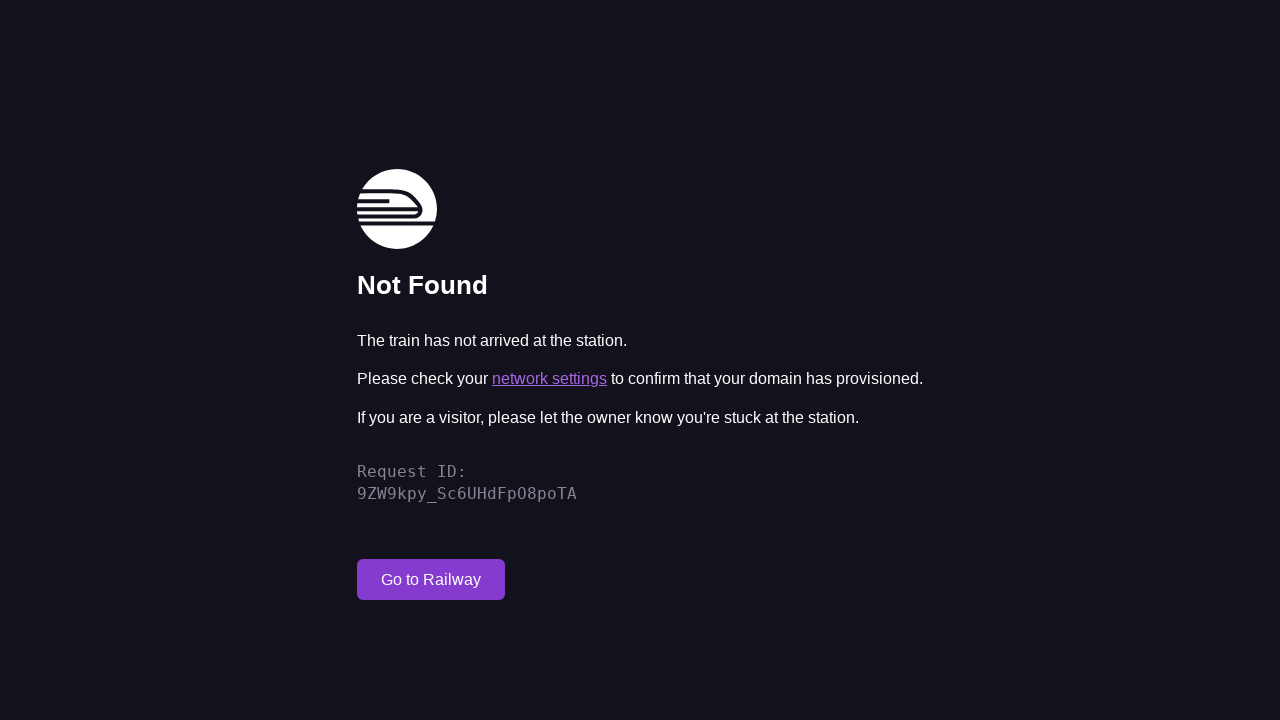

Waited for networkidle state on screen /what-if
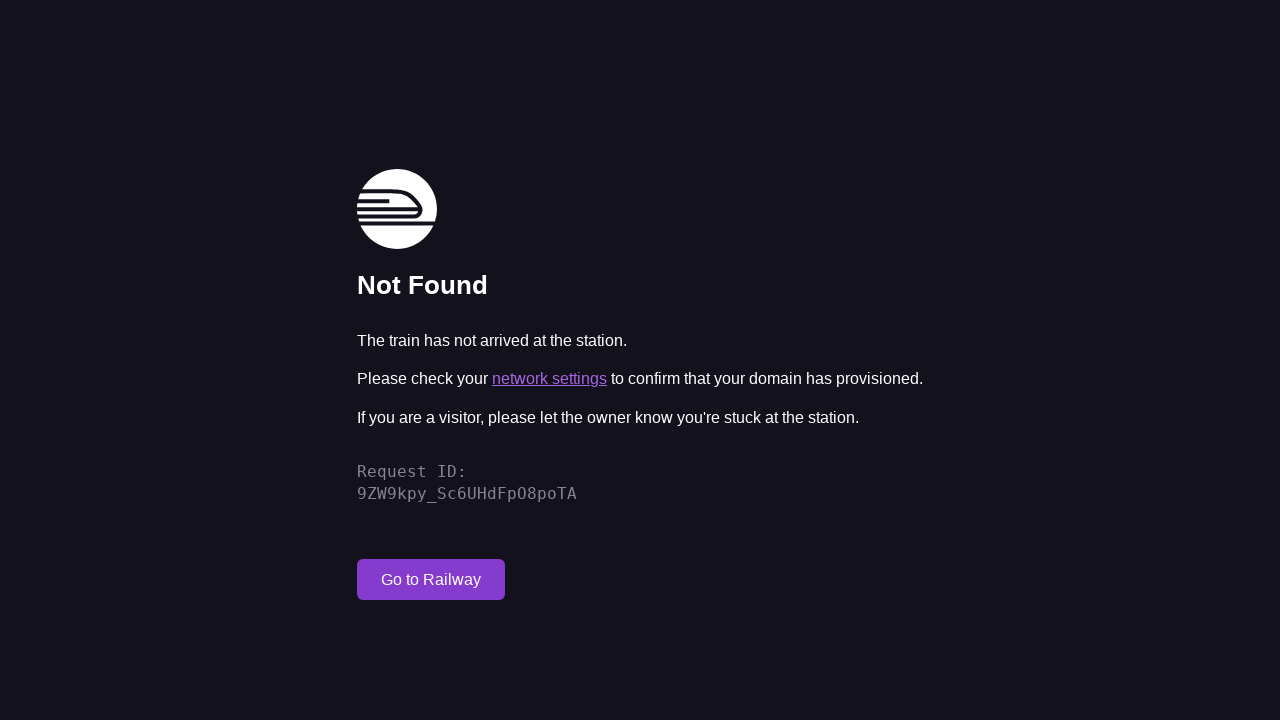

Retrieved content from screen /what-if
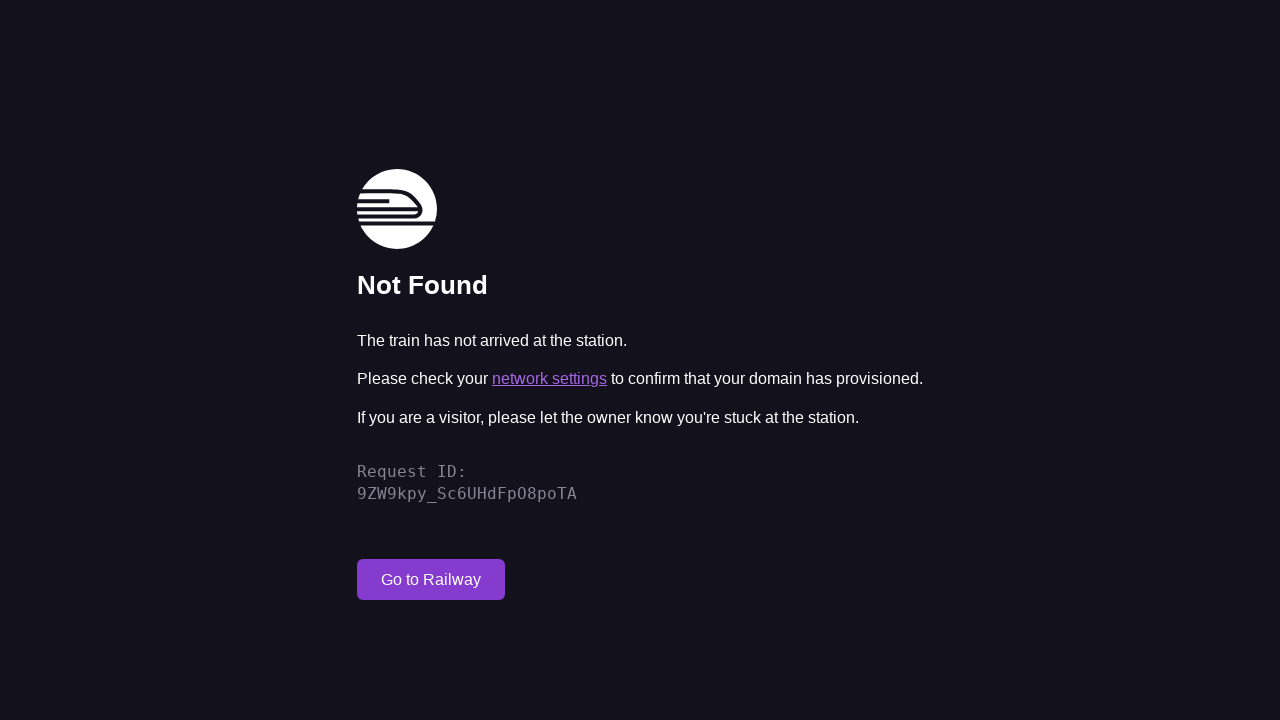

Navigated to screen: /forecasting
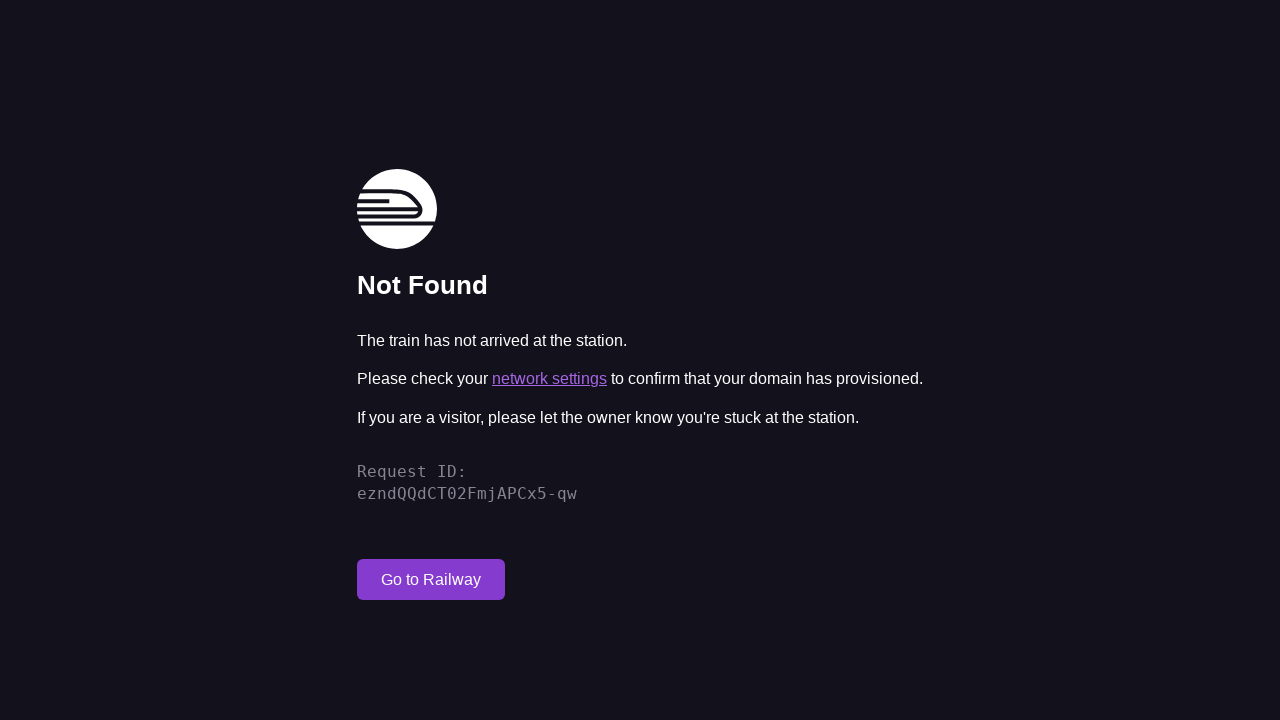

Waited for networkidle state on screen /forecasting
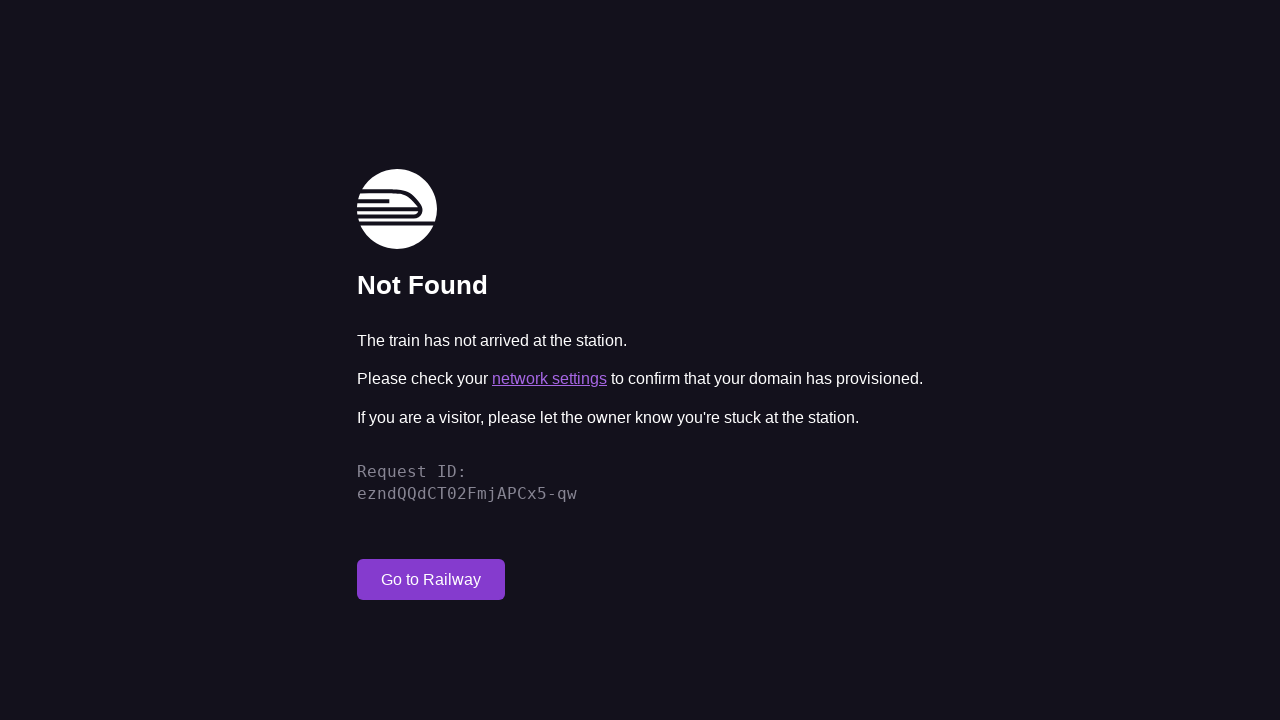

Retrieved content from screen /forecasting
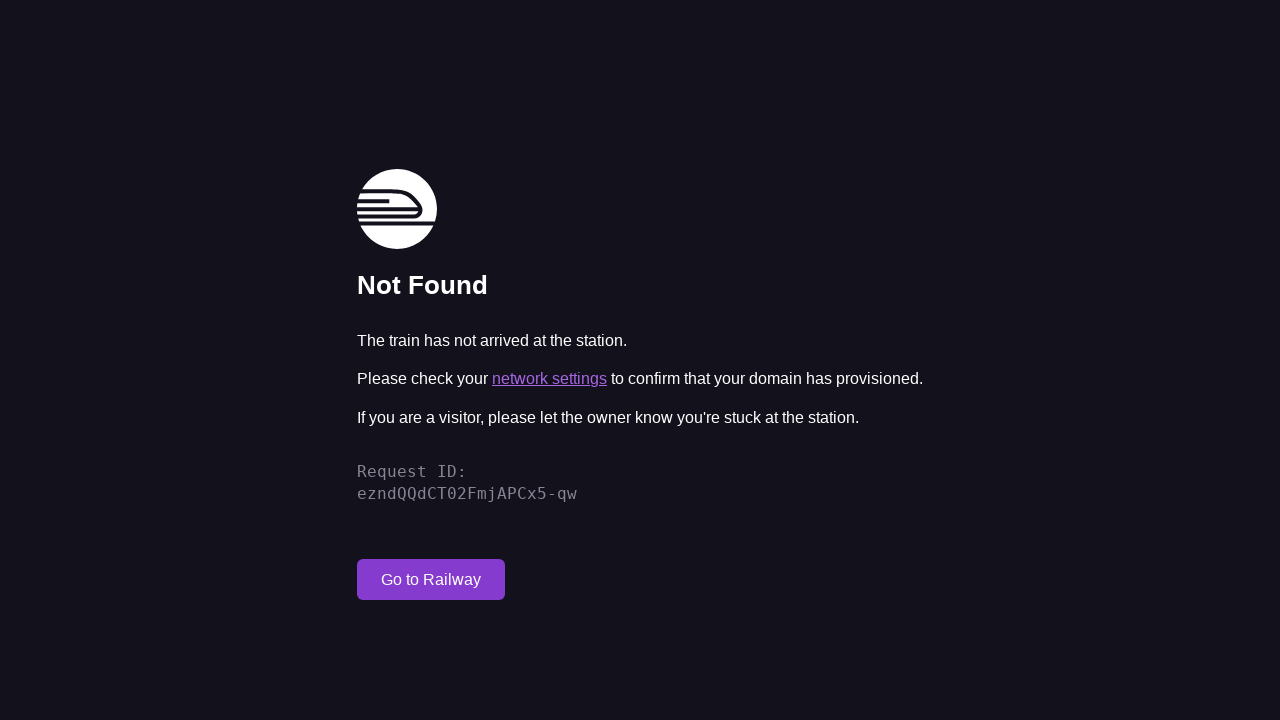

Navigated to screen: /inventory
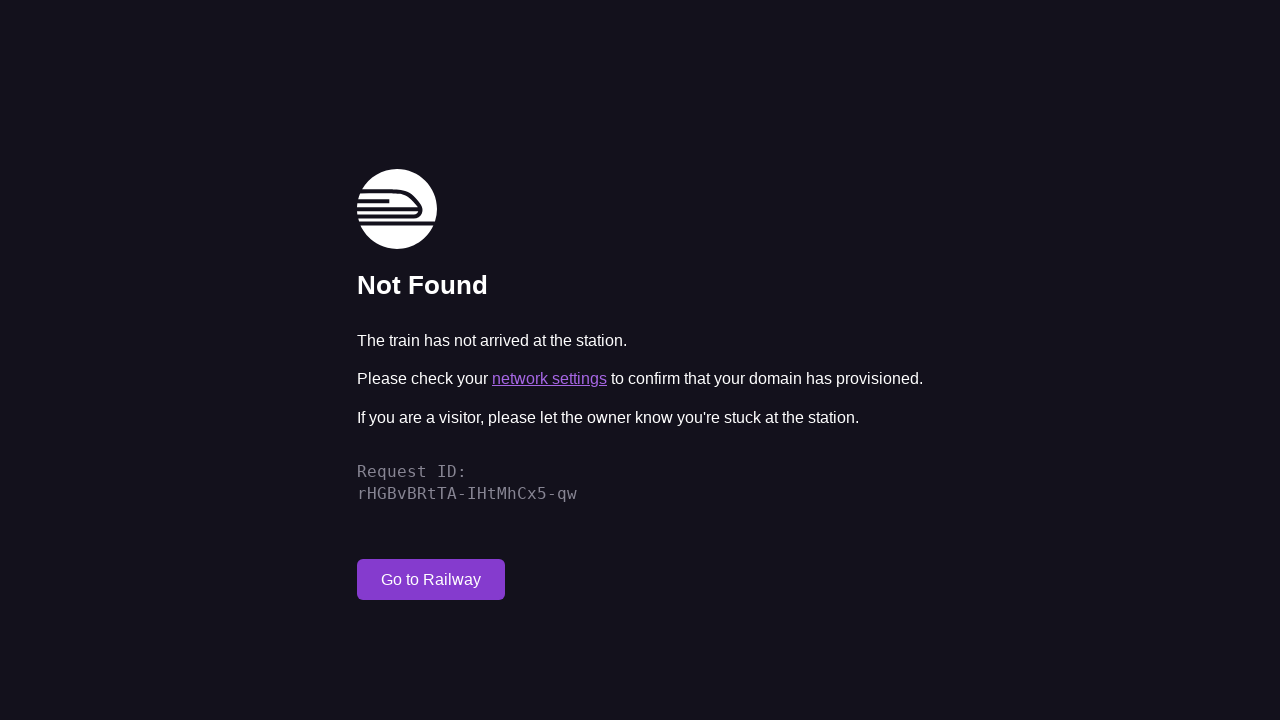

Waited for networkidle state on screen /inventory
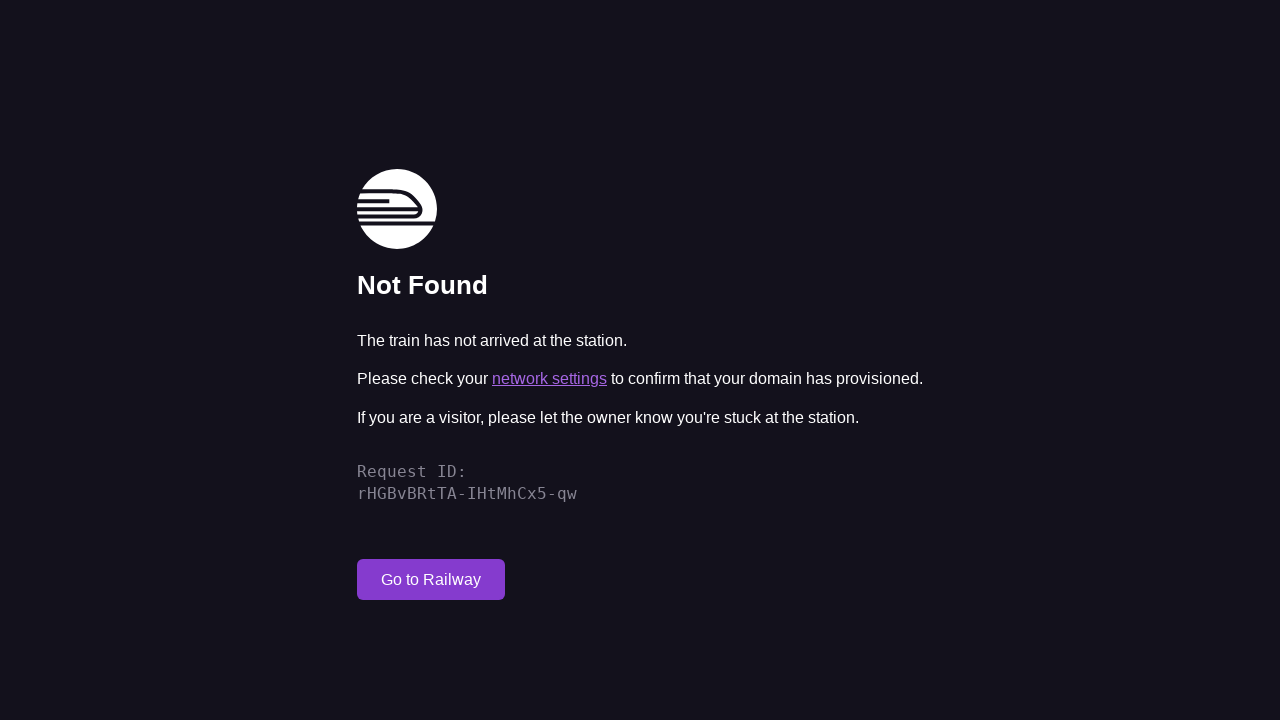

Retrieved content from screen /inventory
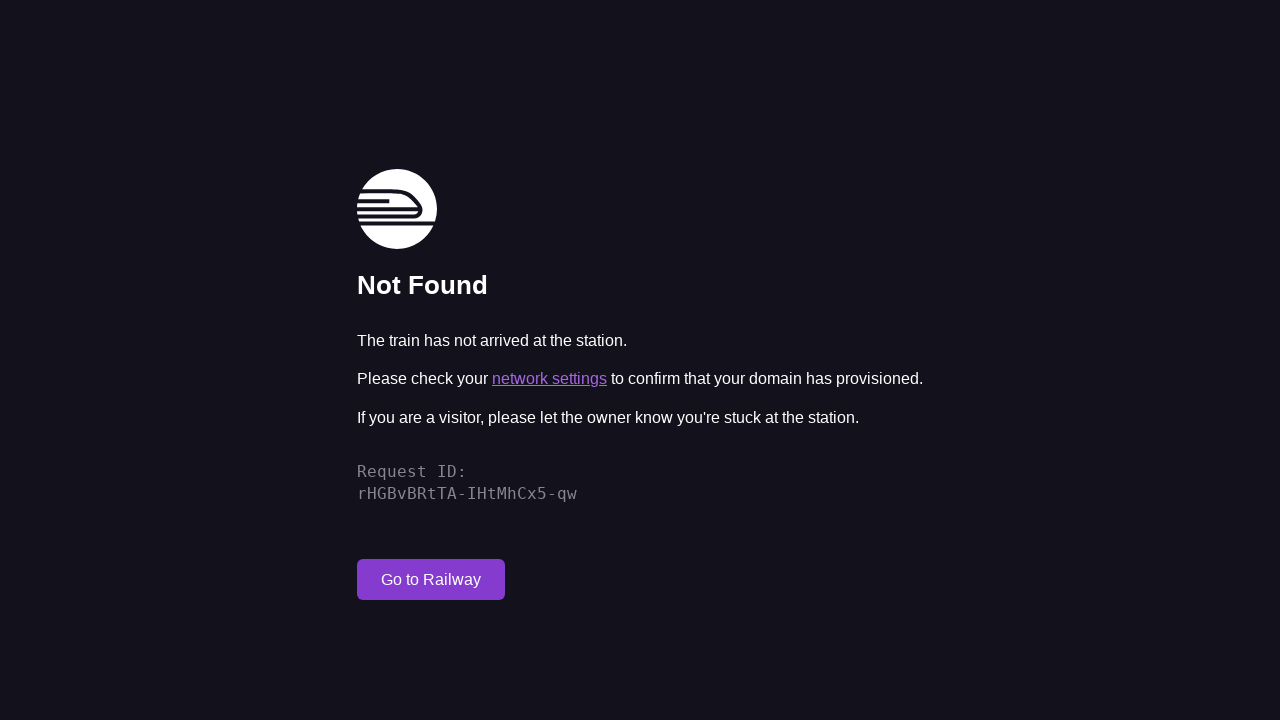

Navigated to screen: /production
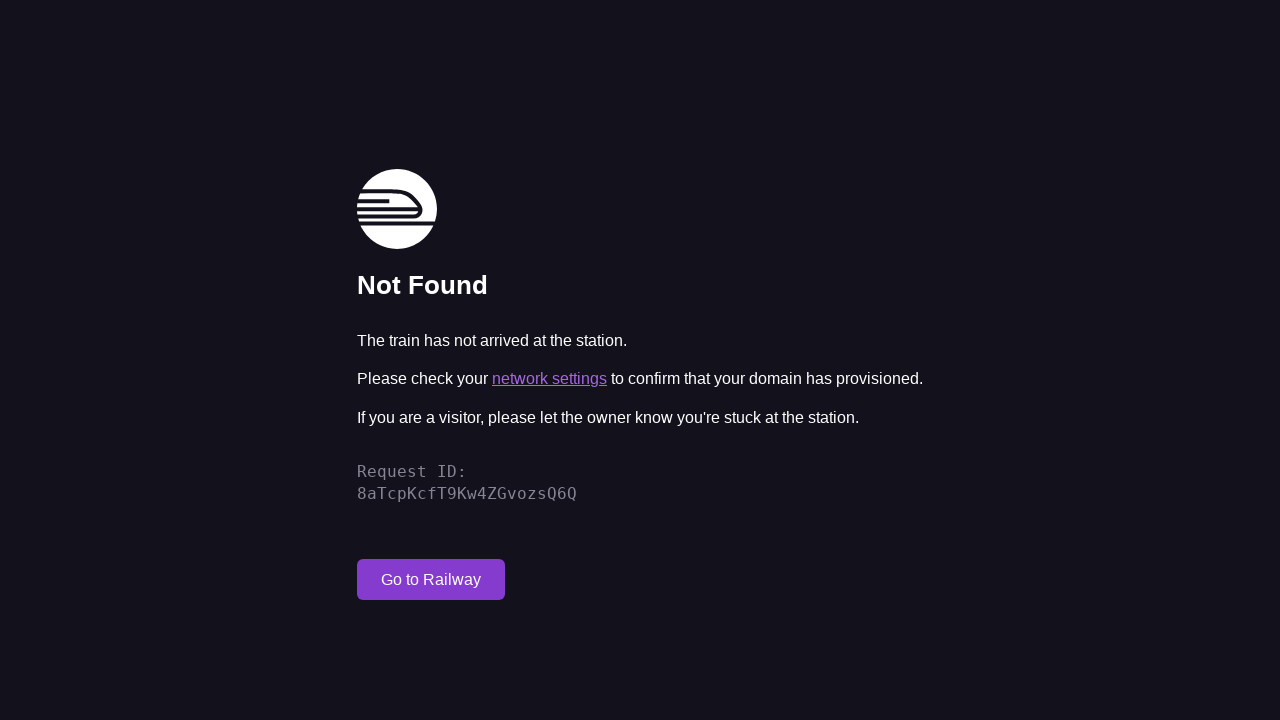

Waited for networkidle state on screen /production
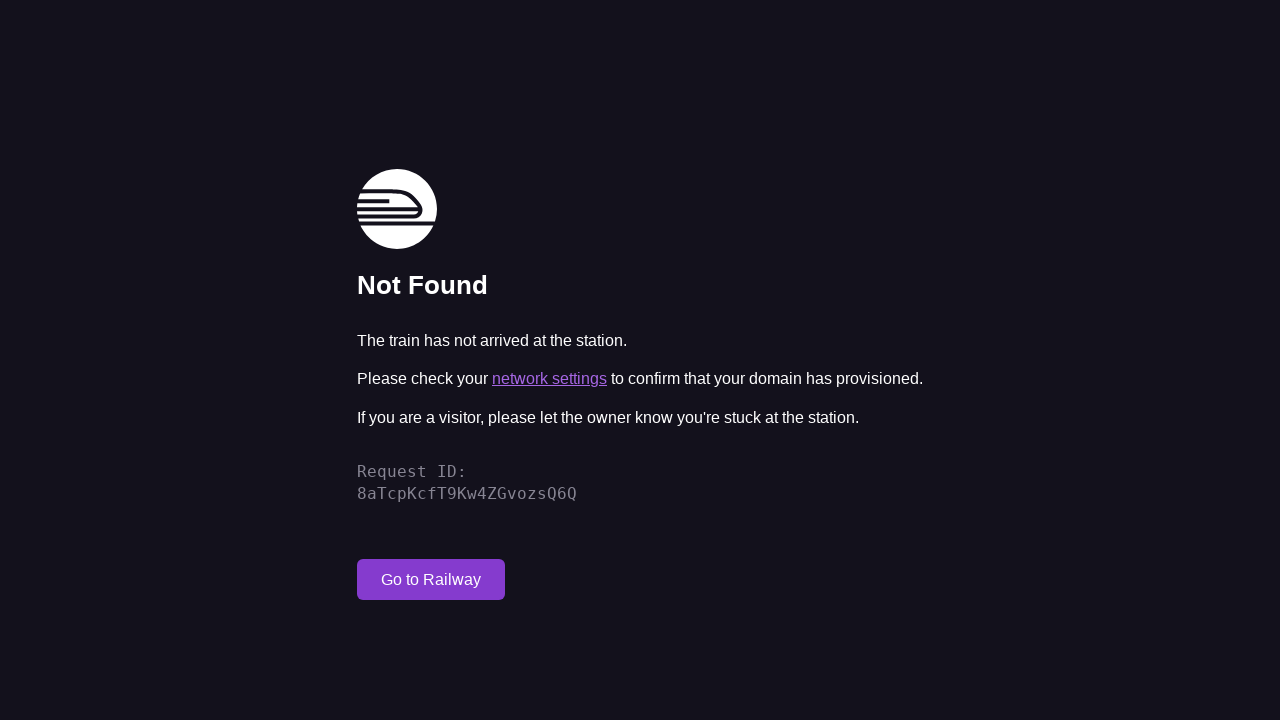

Retrieved content from screen /production
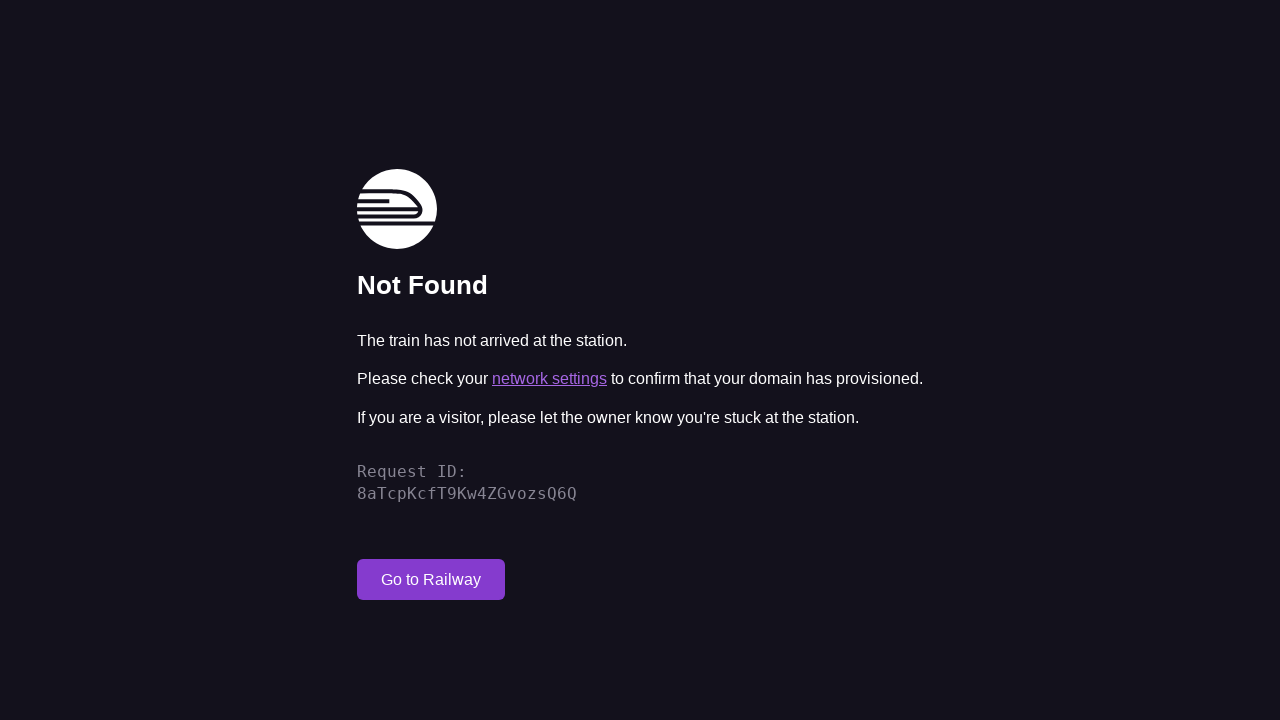

Navigated to screen: /quality
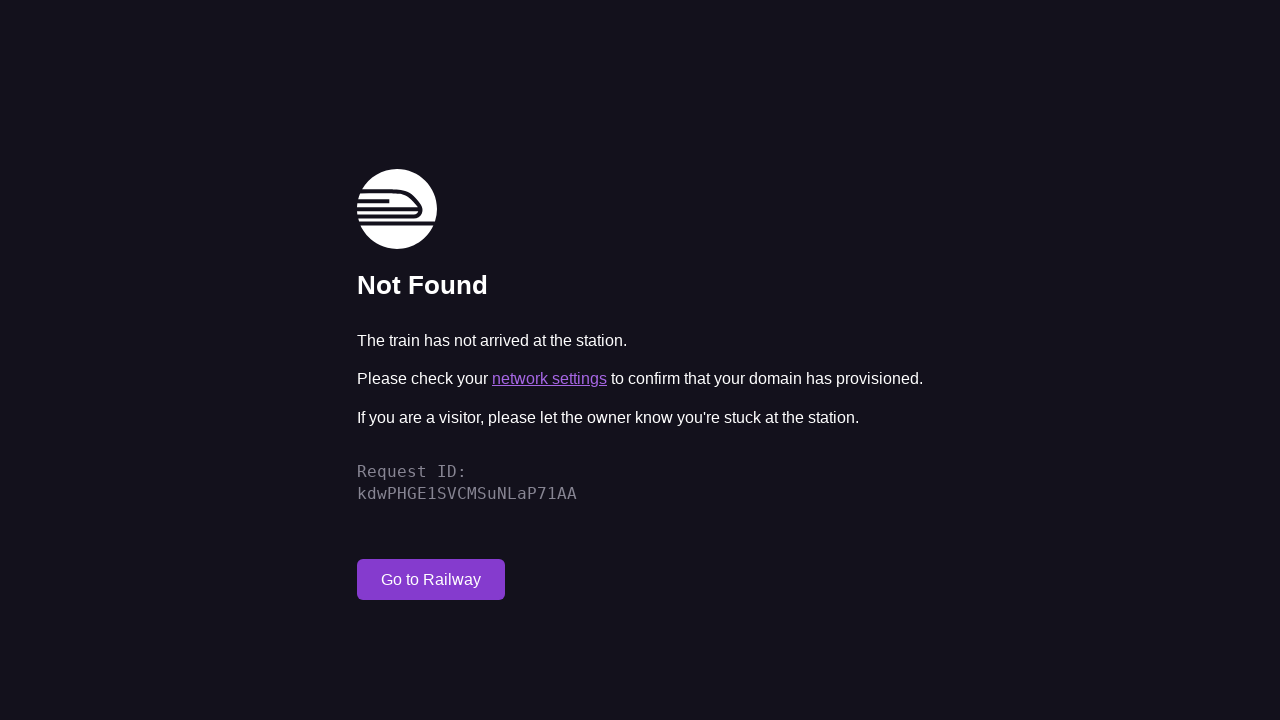

Waited for networkidle state on screen /quality
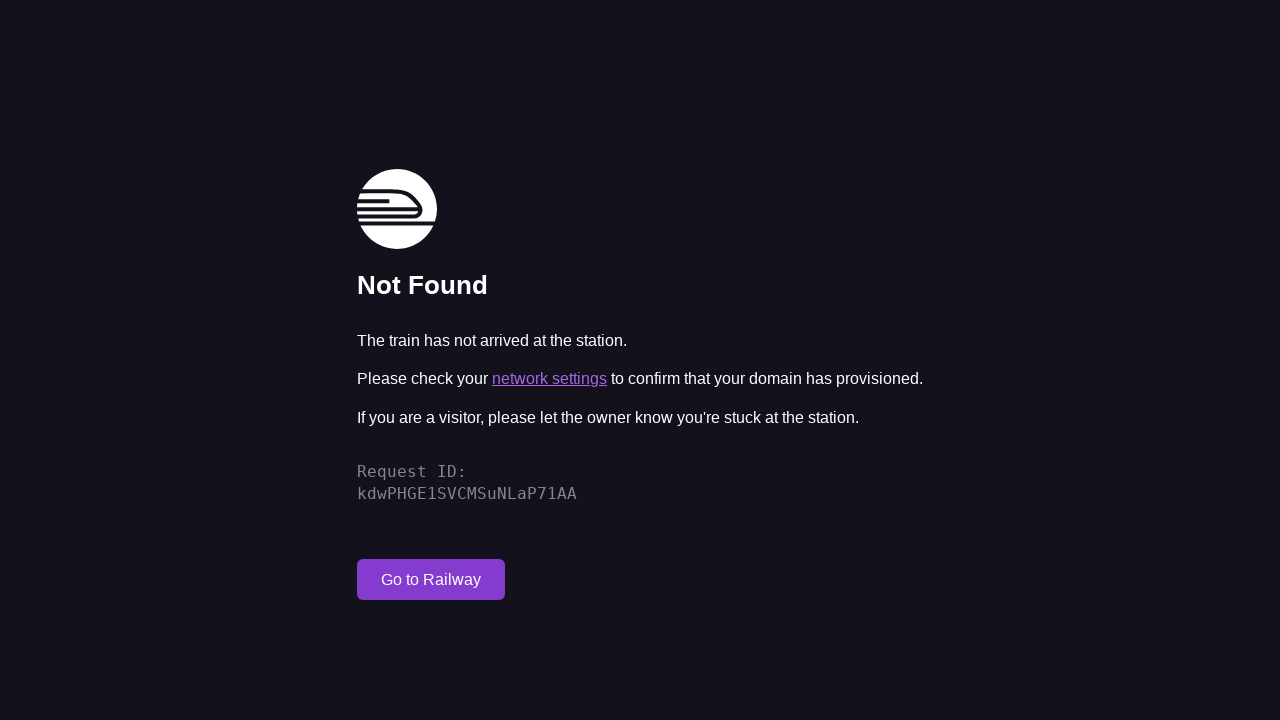

Retrieved content from screen /quality
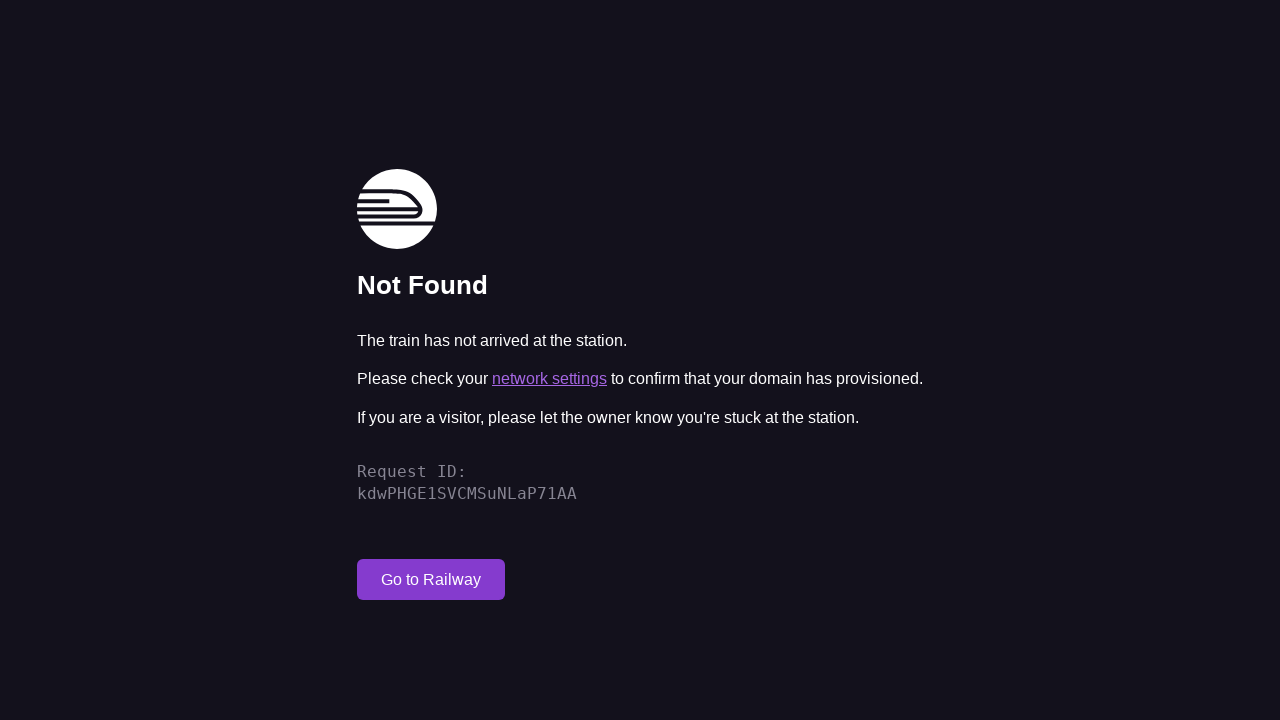

Navigated to screen: /analytics
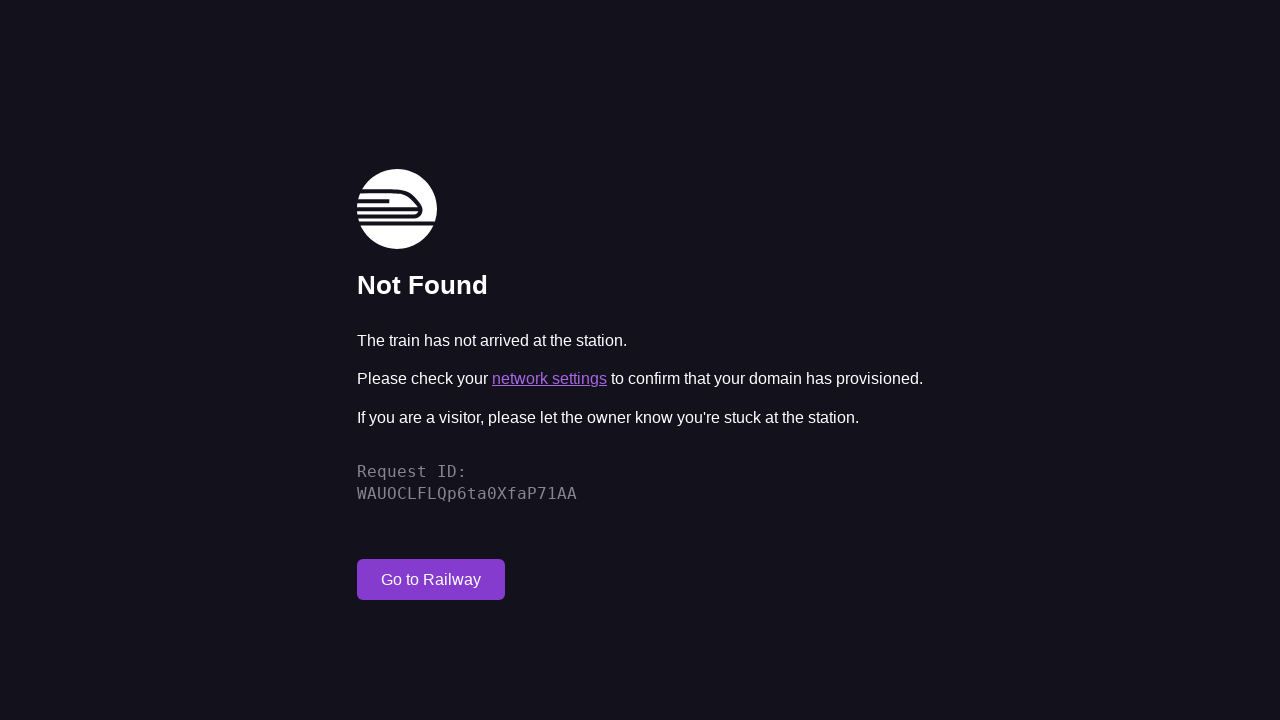

Waited for networkidle state on screen /analytics
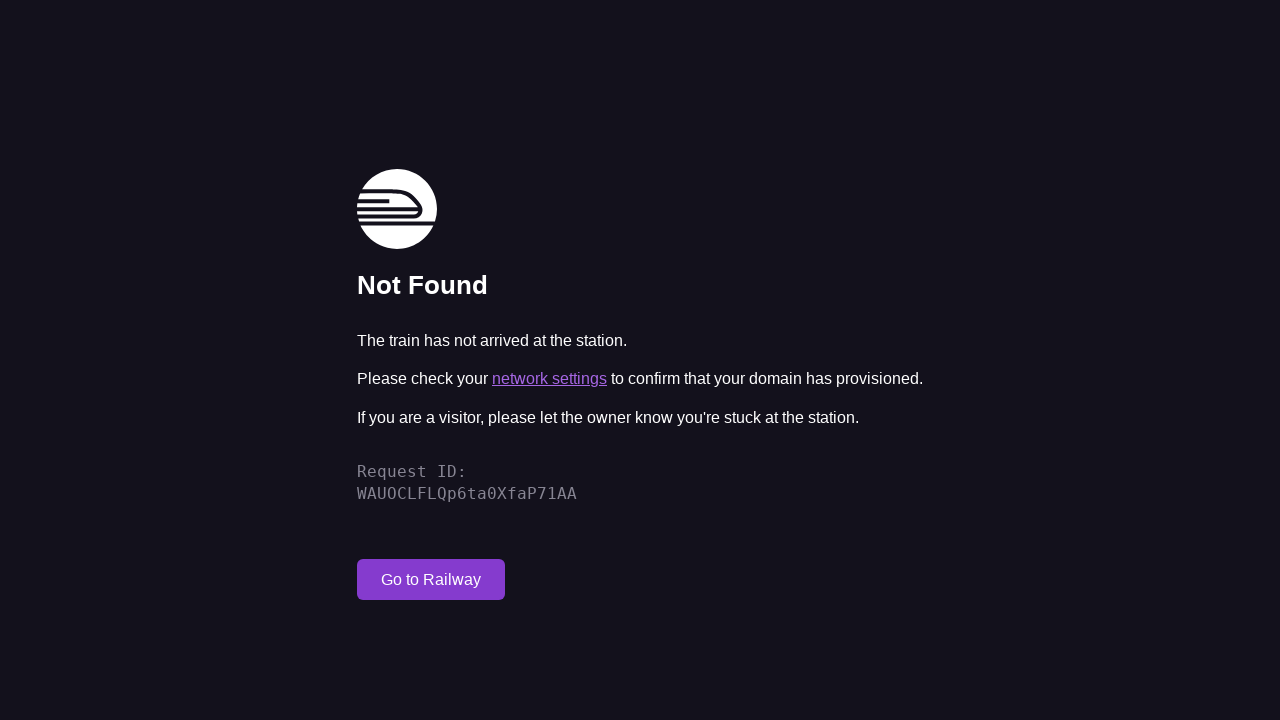

Retrieved content from screen /analytics
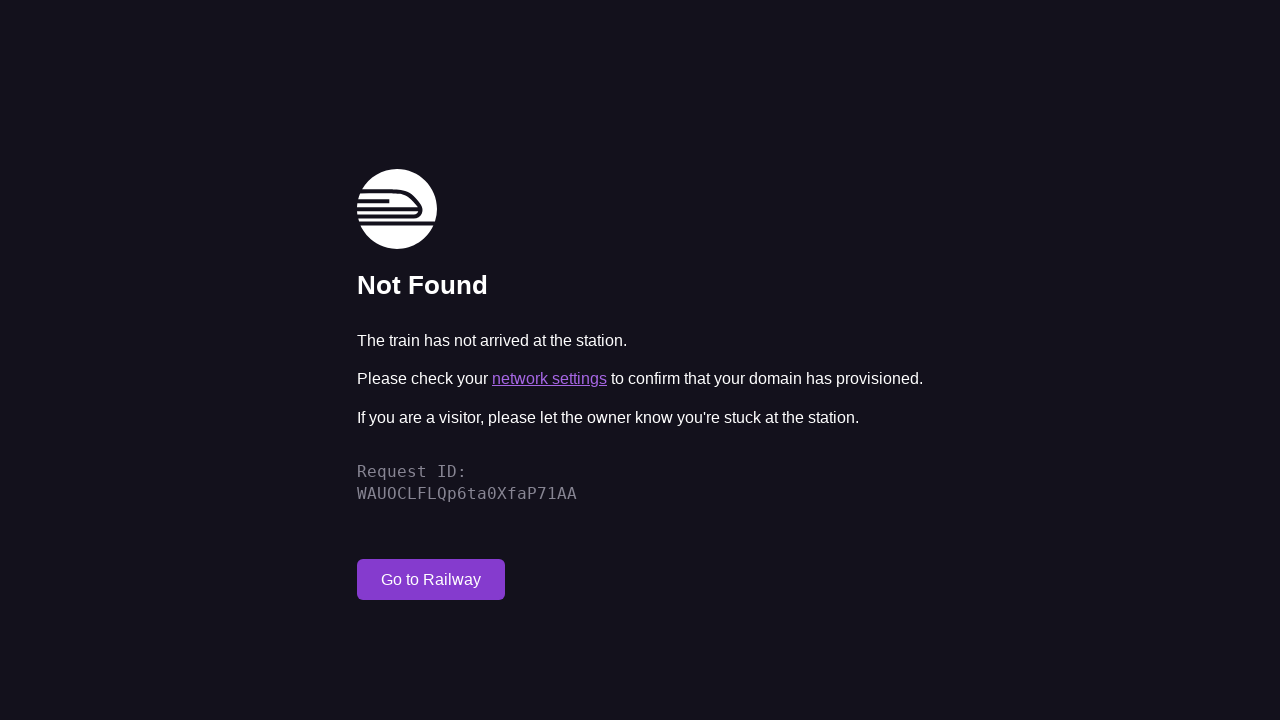

Navigated to screen: /data-import
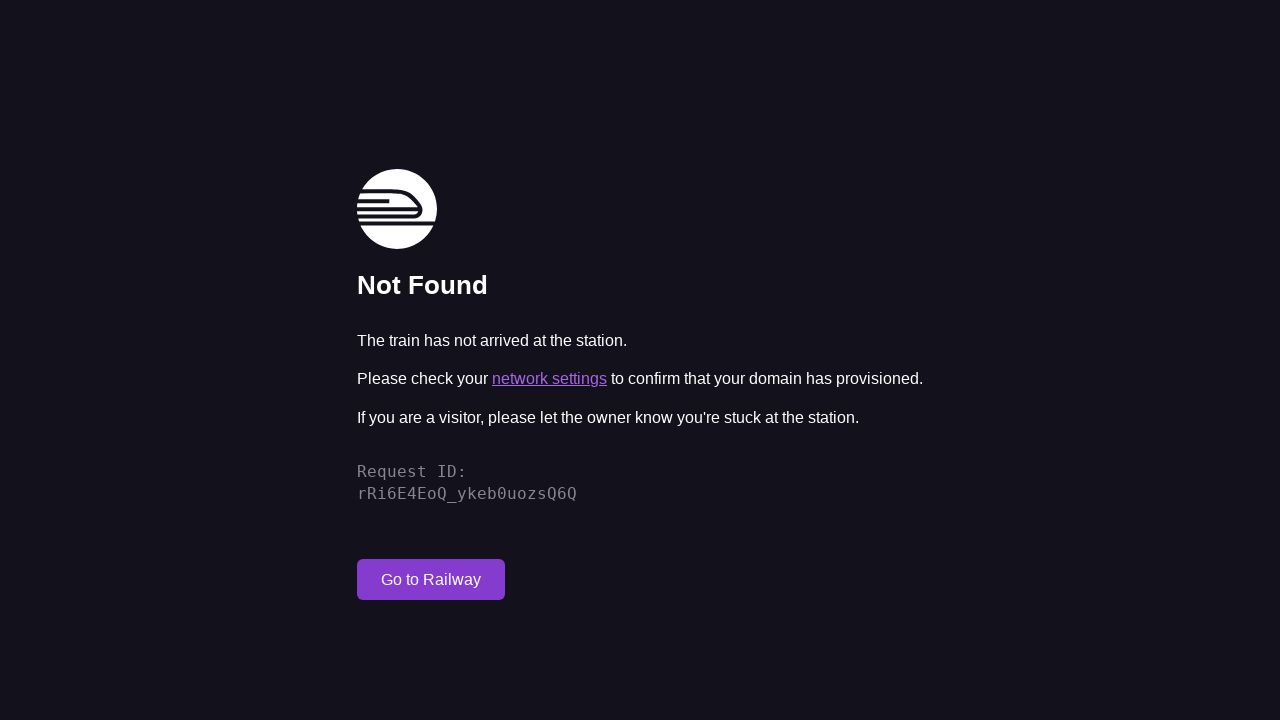

Waited for networkidle state on screen /data-import
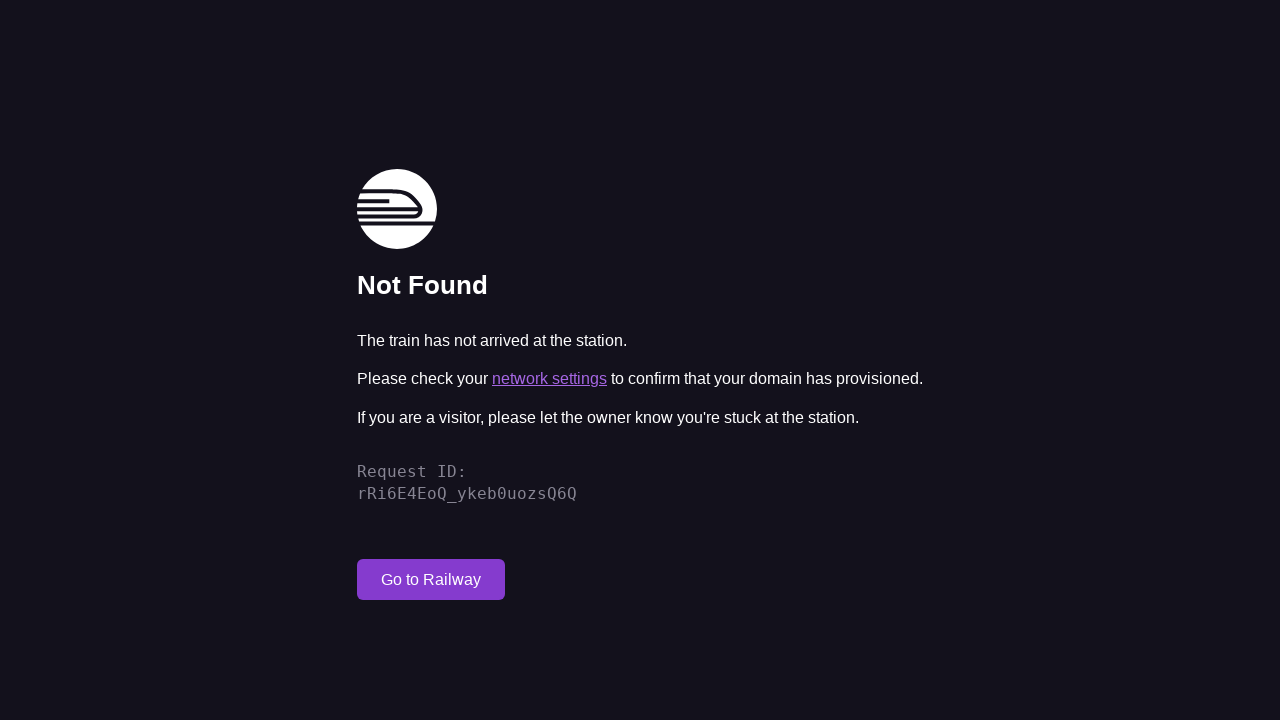

Retrieved content from screen /data-import
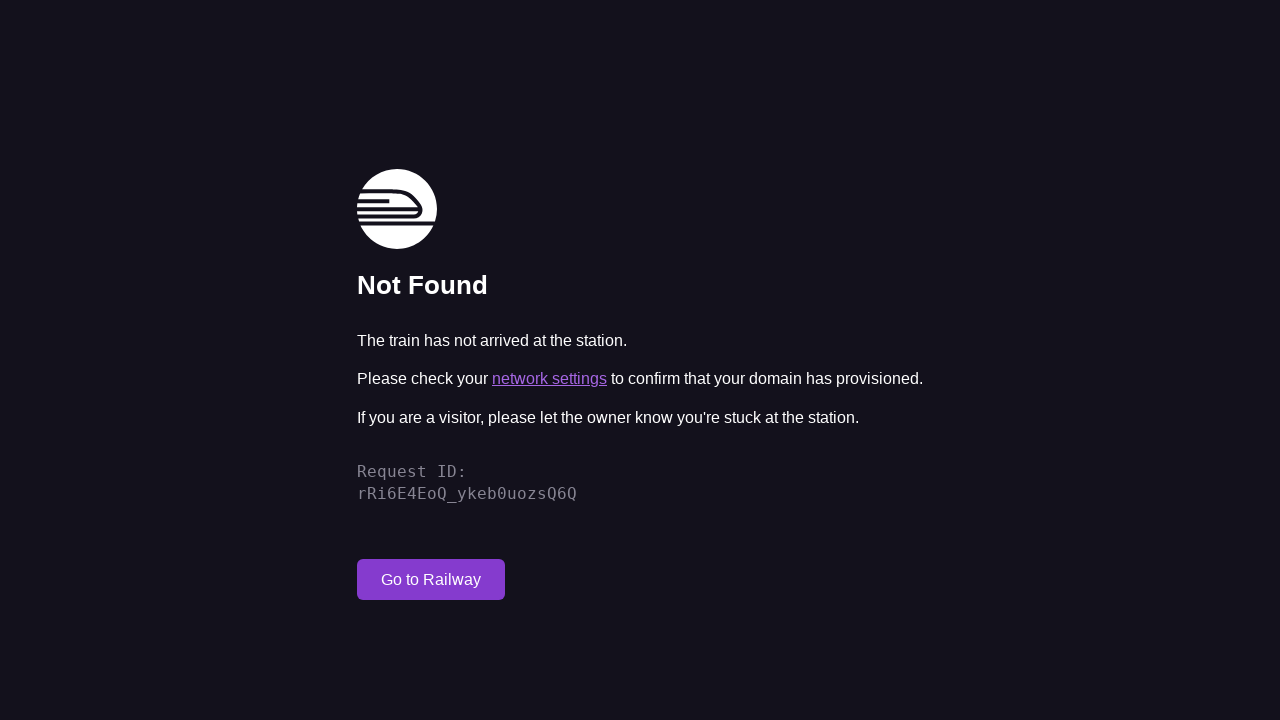

Navigated to screen: /admin
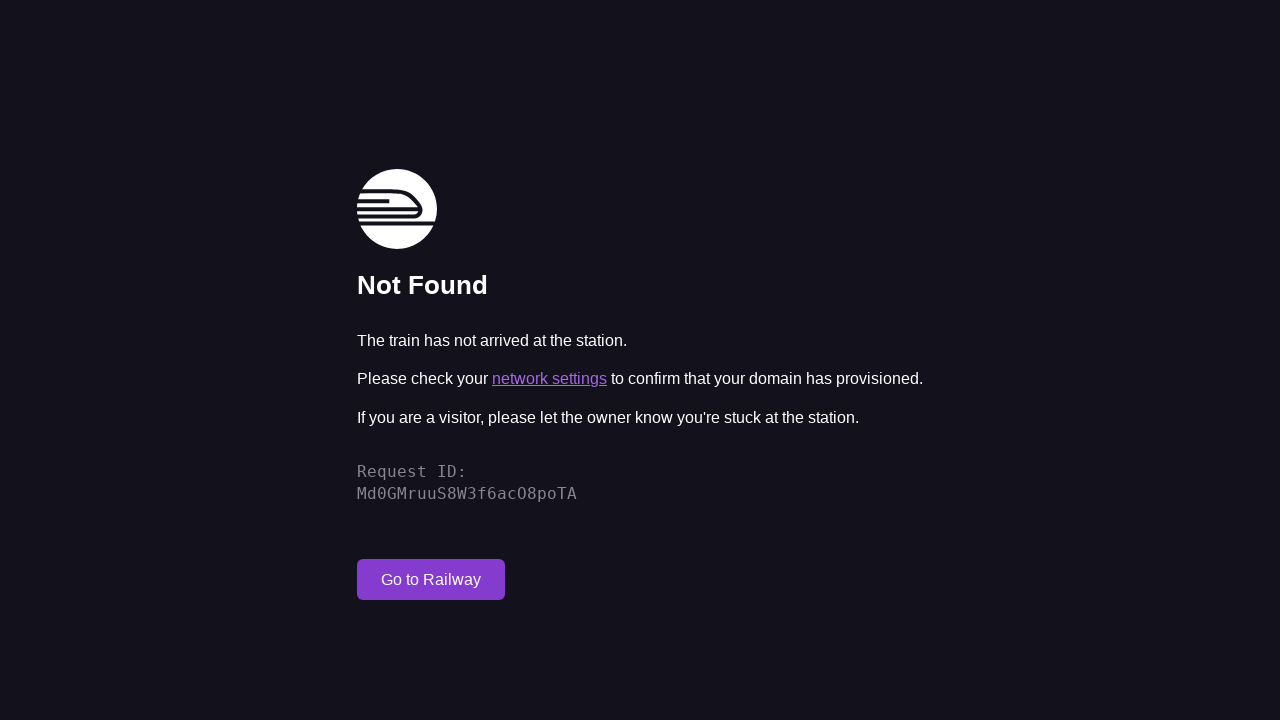

Waited for networkidle state on screen /admin
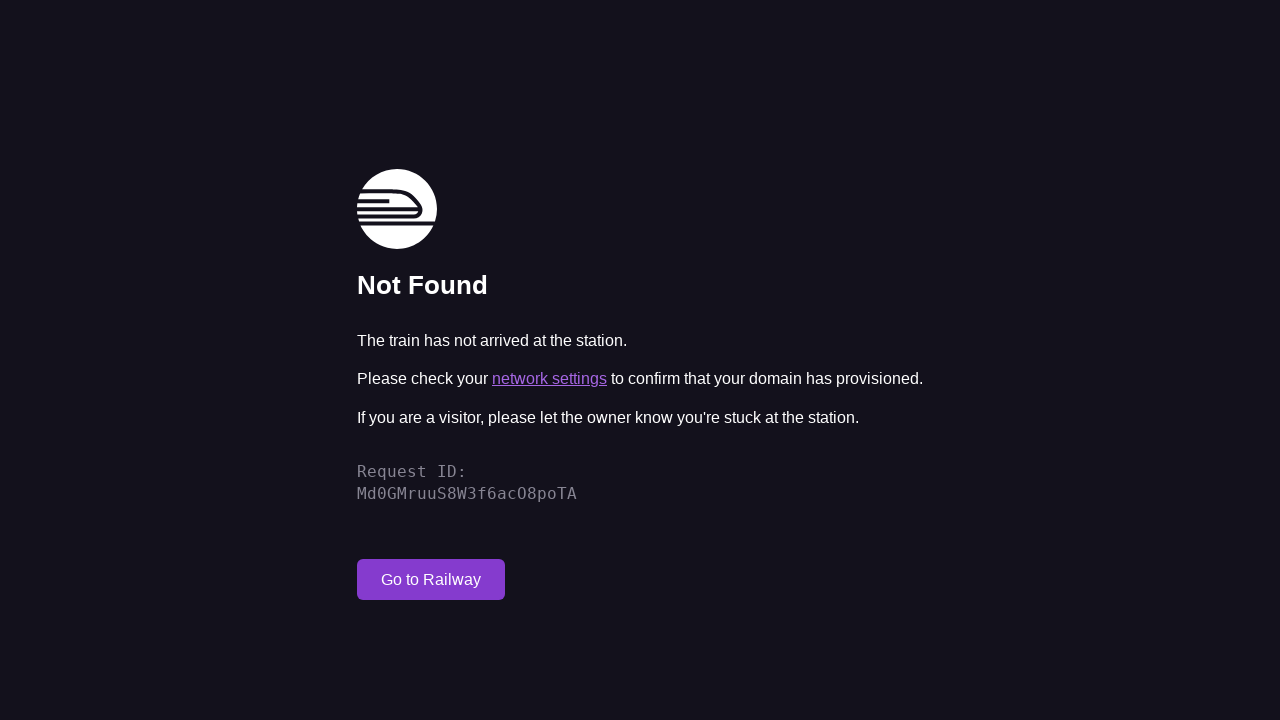

Retrieved content from screen /admin
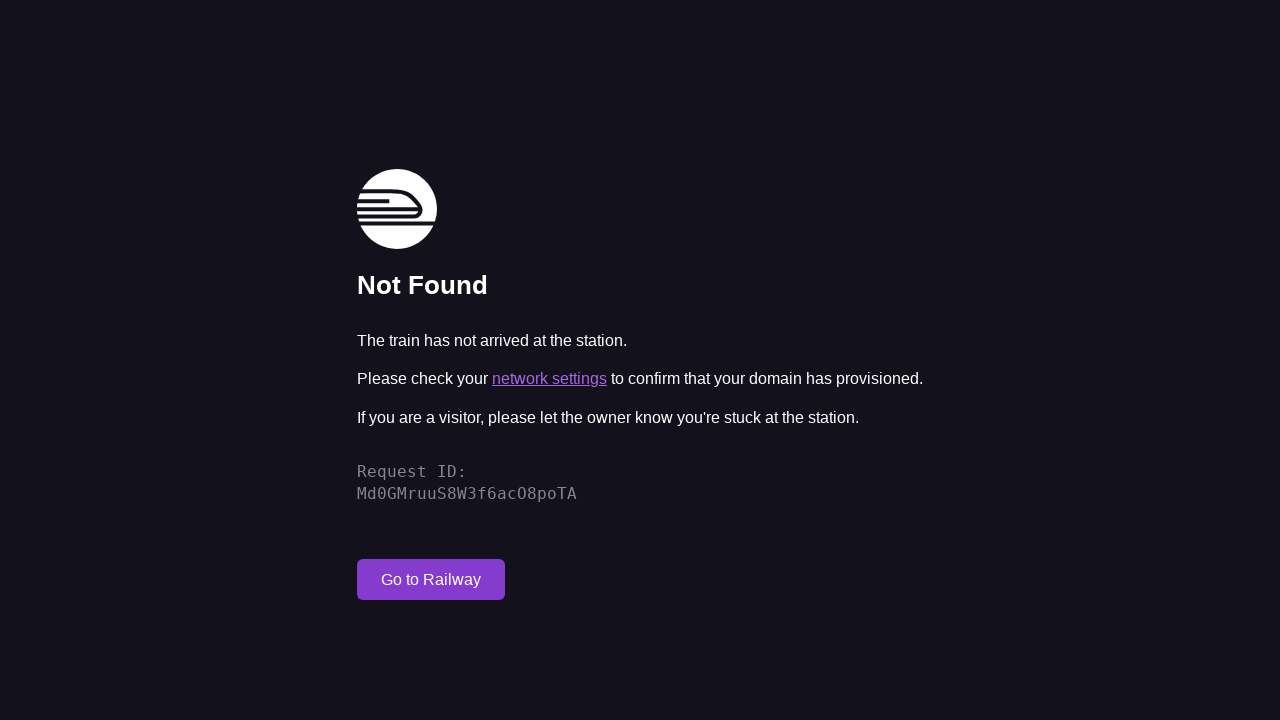

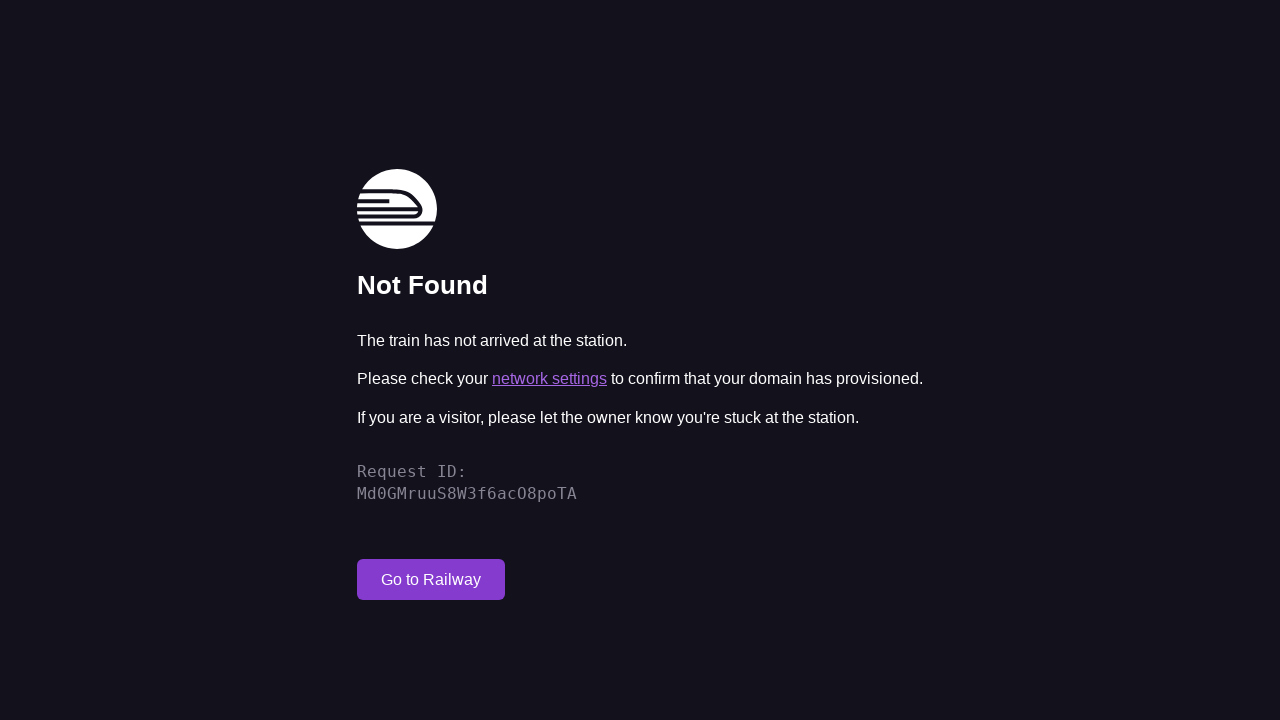